Tests adding specific vegetables (Brocolli, Beans, Carrot) to cart by iterating through product list and clicking add button for matching items

Starting URL: https://rahulshettyacademy.com/seleniumPractise/#/

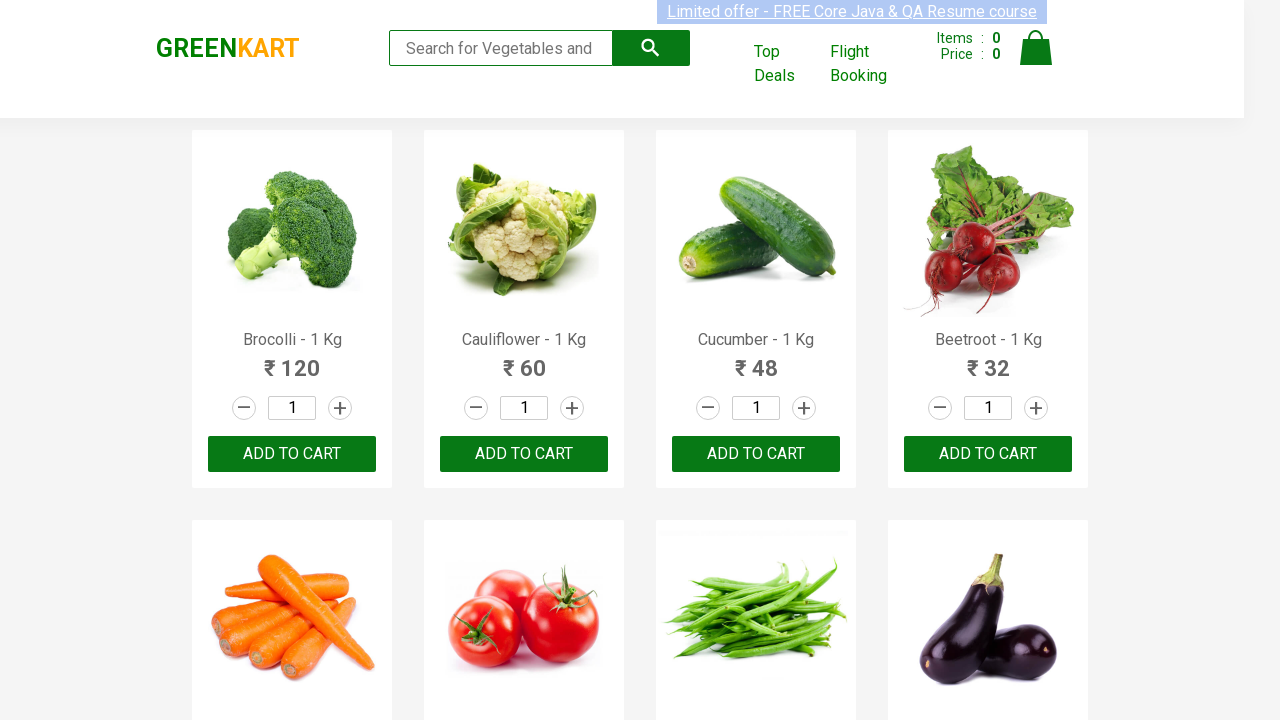

Waited for product names to load on the page
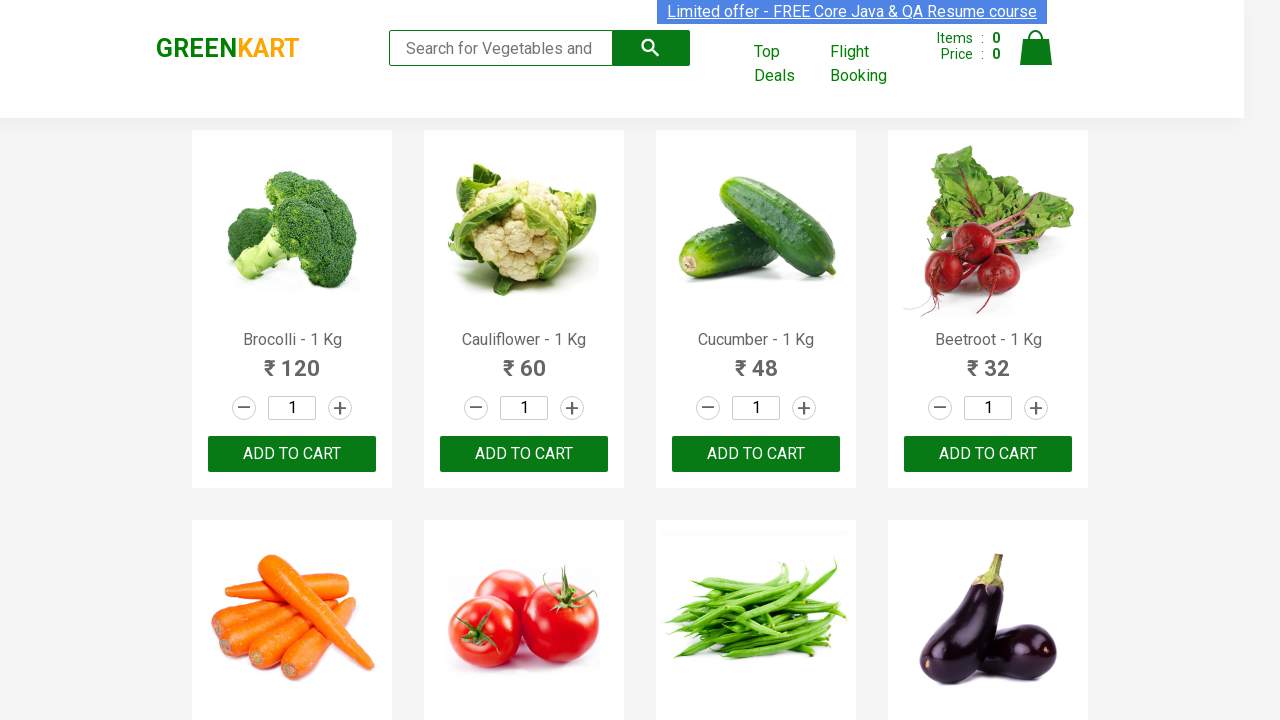

Retrieved all product name elements from the page
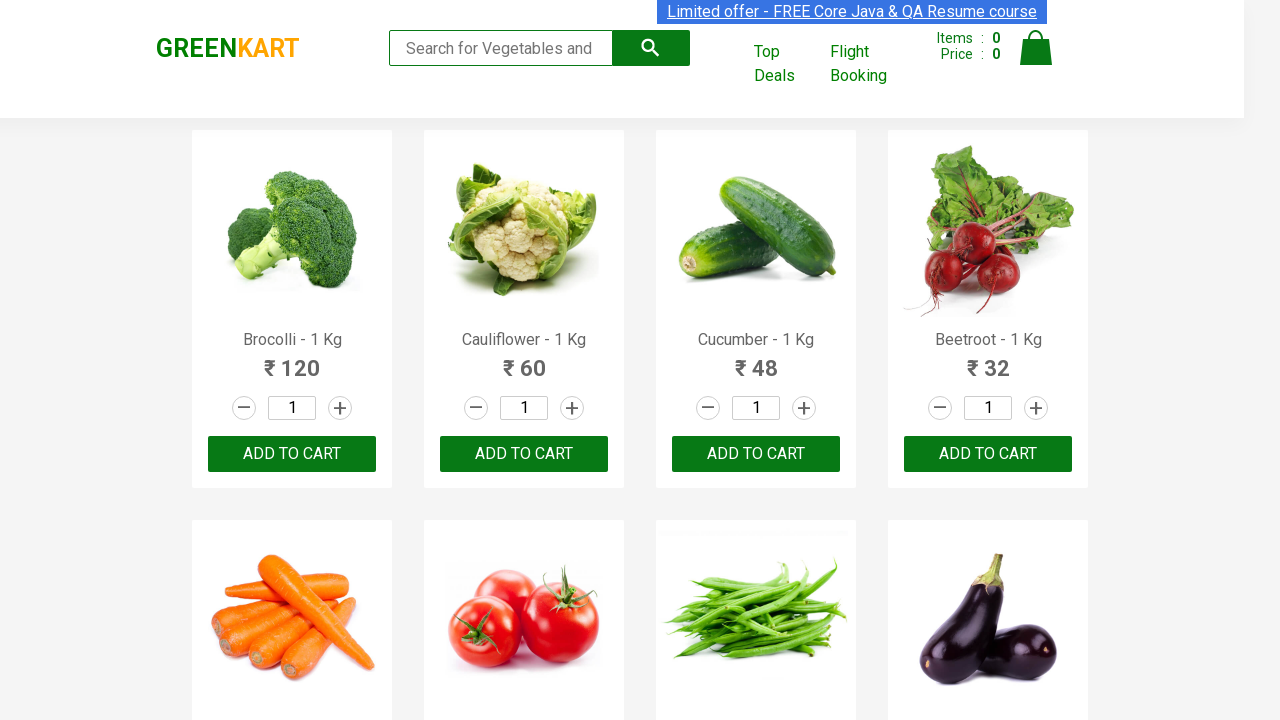

Defined target vegetables list: Brocolli, Beans, Carrot
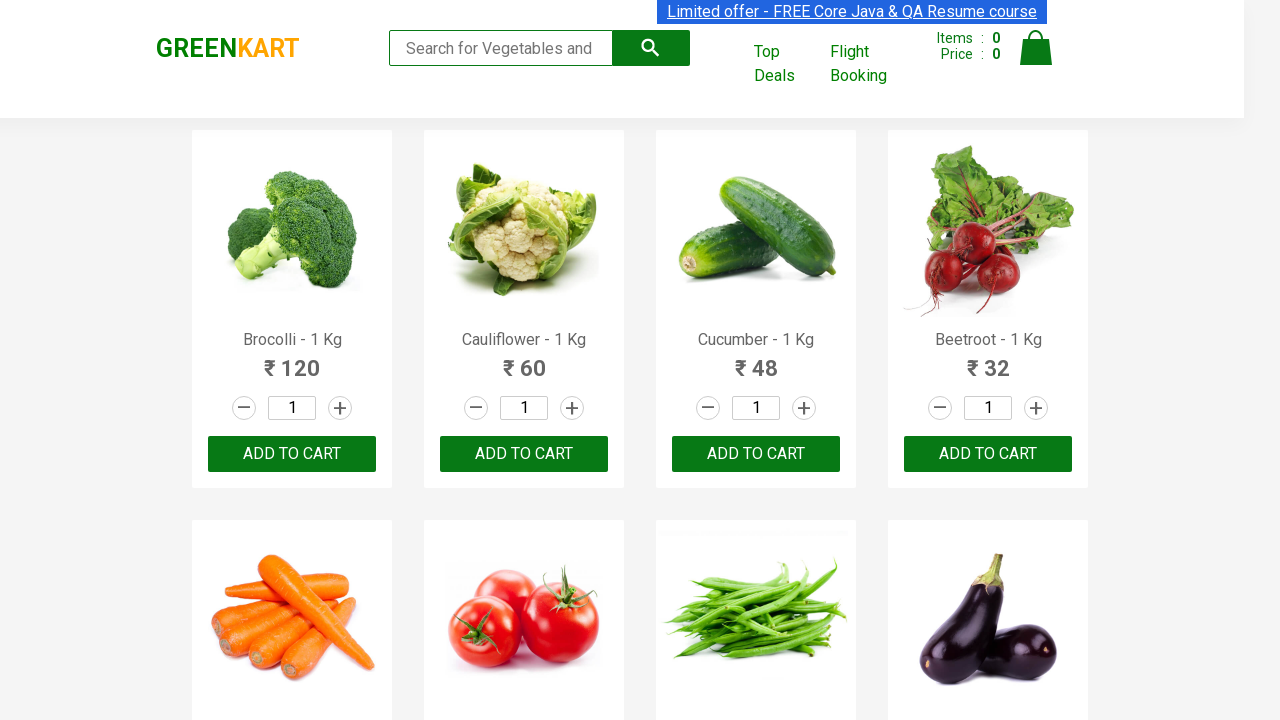

Retrieved product text: 'Brocolli - 1 Kg'
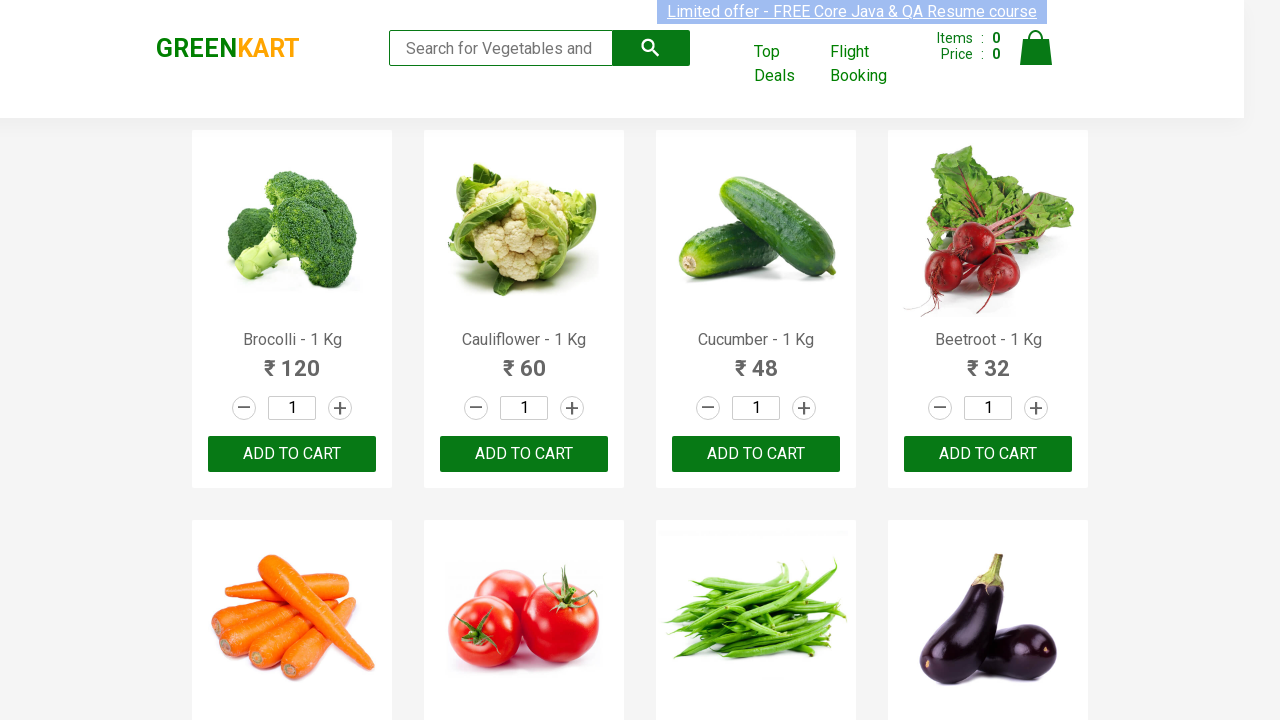

Extracted vegetable name: 'Brocolli'
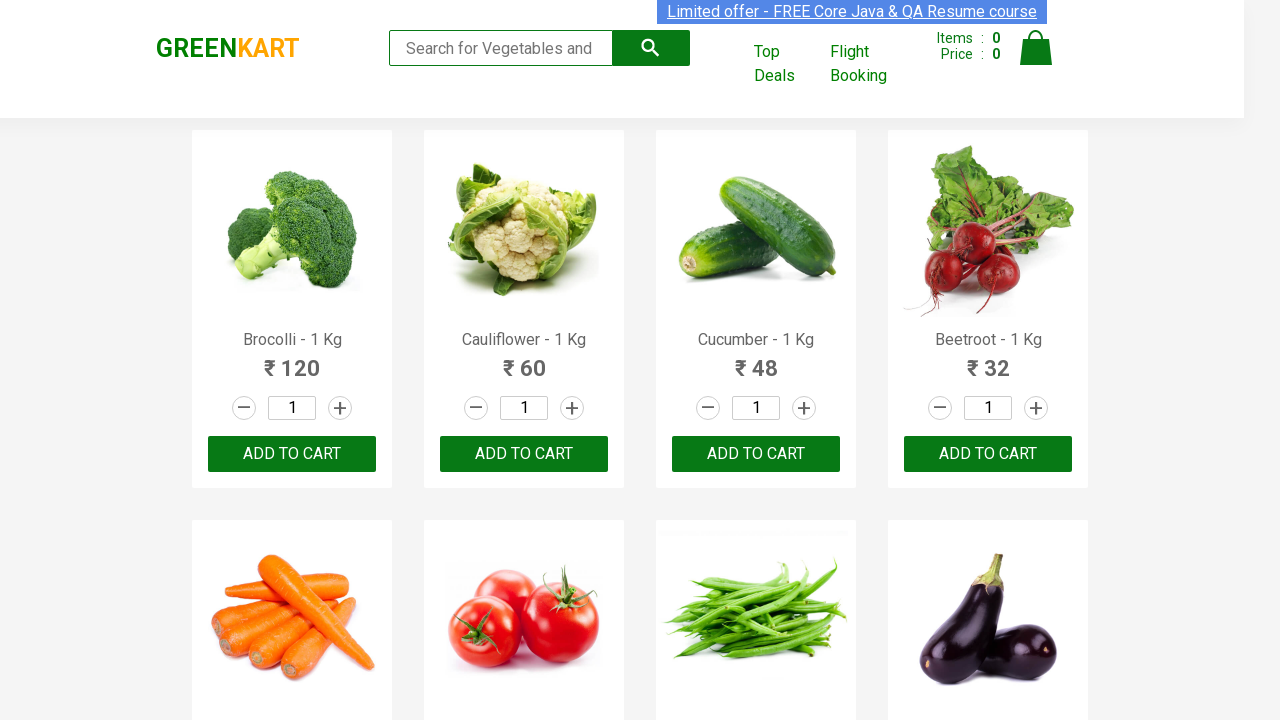

Clicked 'Add to cart' button for 'Brocolli' at (292, 454) on xpath=//div[@class='product-action']/button >> nth=0
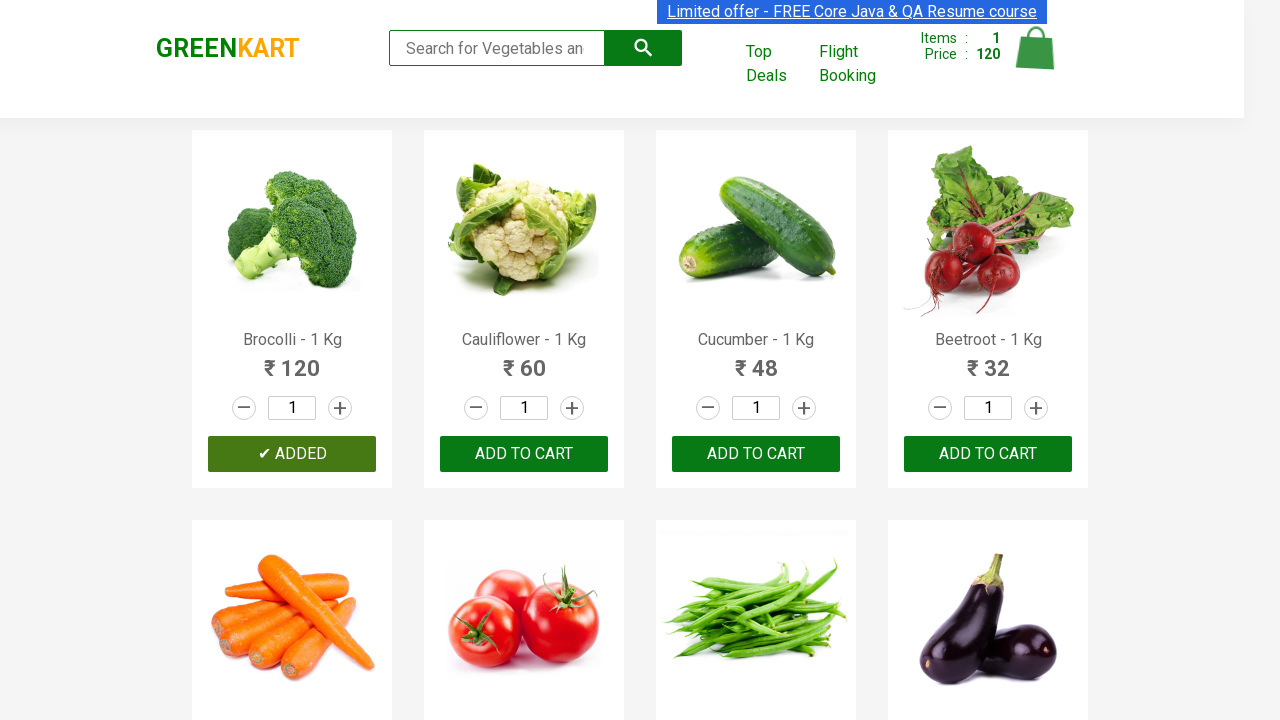

Retrieved product text: 'Cauliflower - 1 Kg'
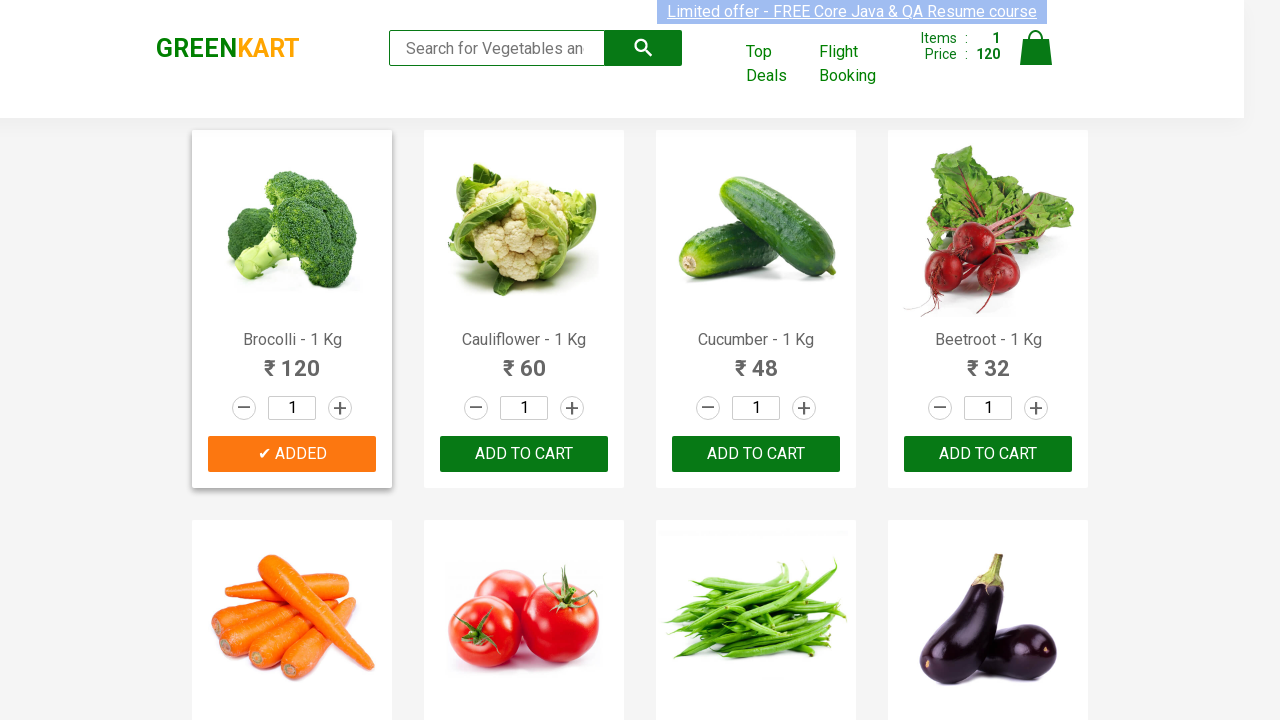

Extracted vegetable name: 'Cauliflower'
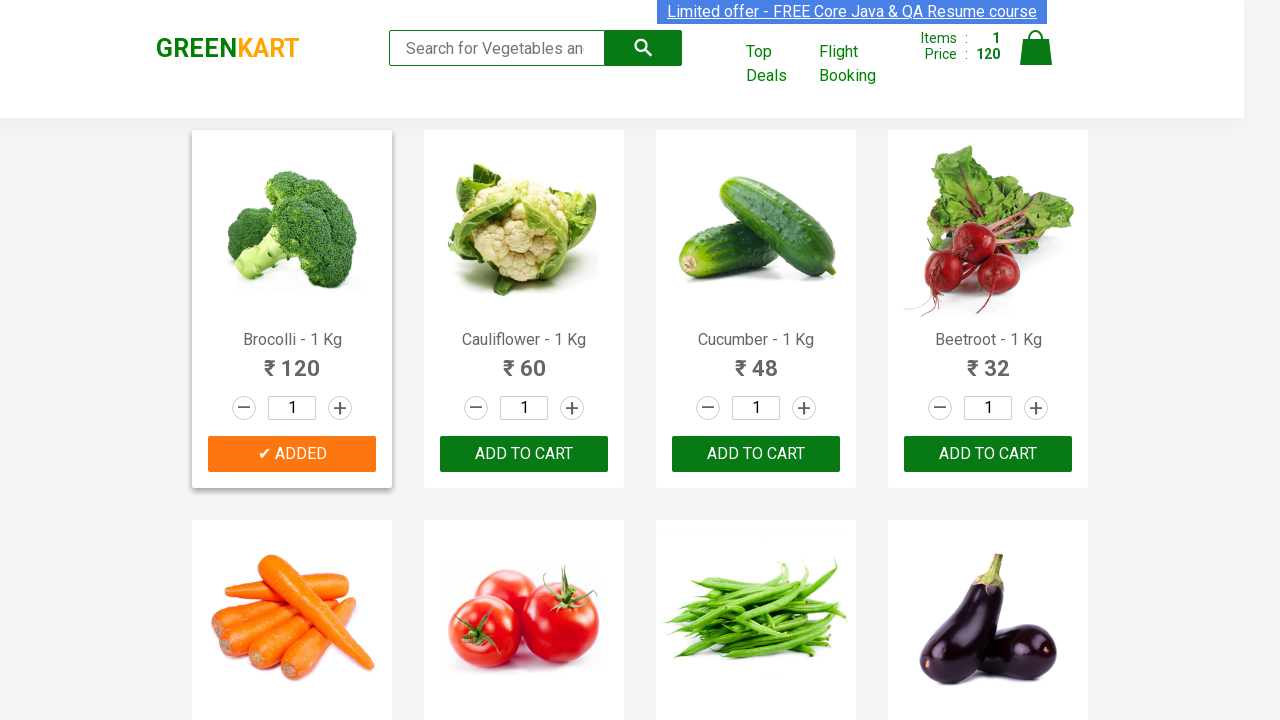

Retrieved product text: 'Cucumber - 1 Kg'
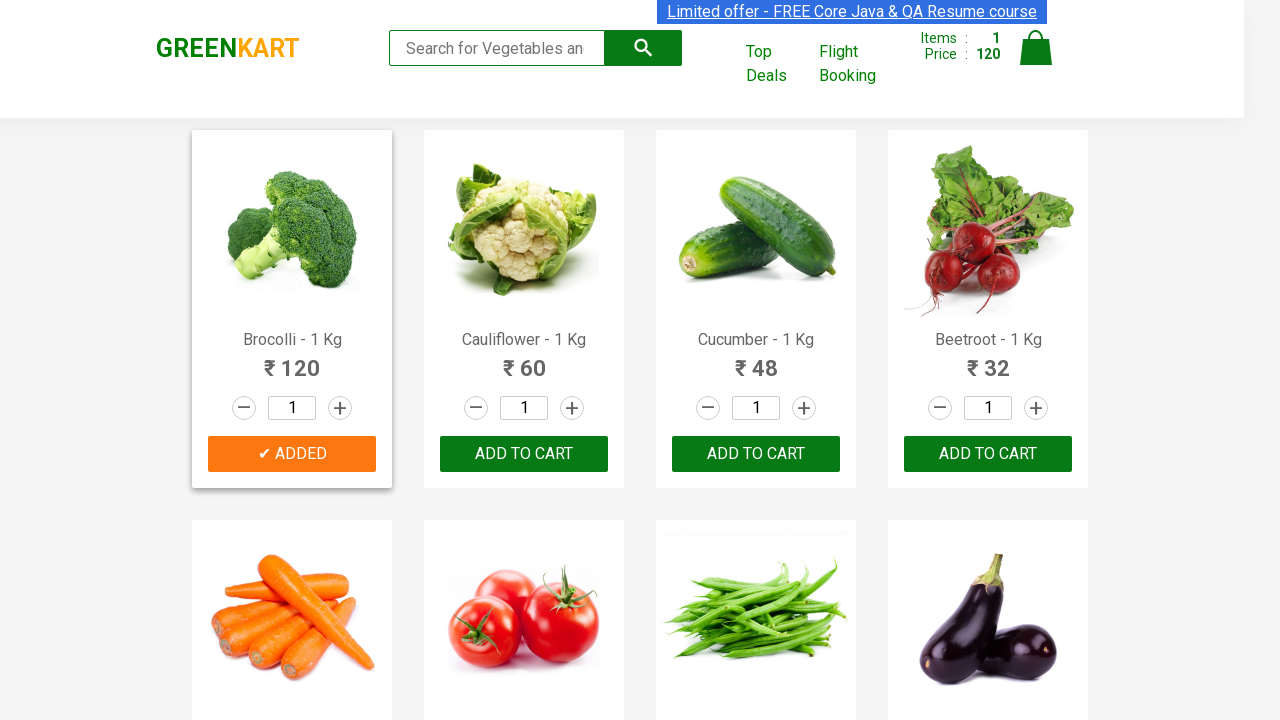

Extracted vegetable name: 'Cucumber'
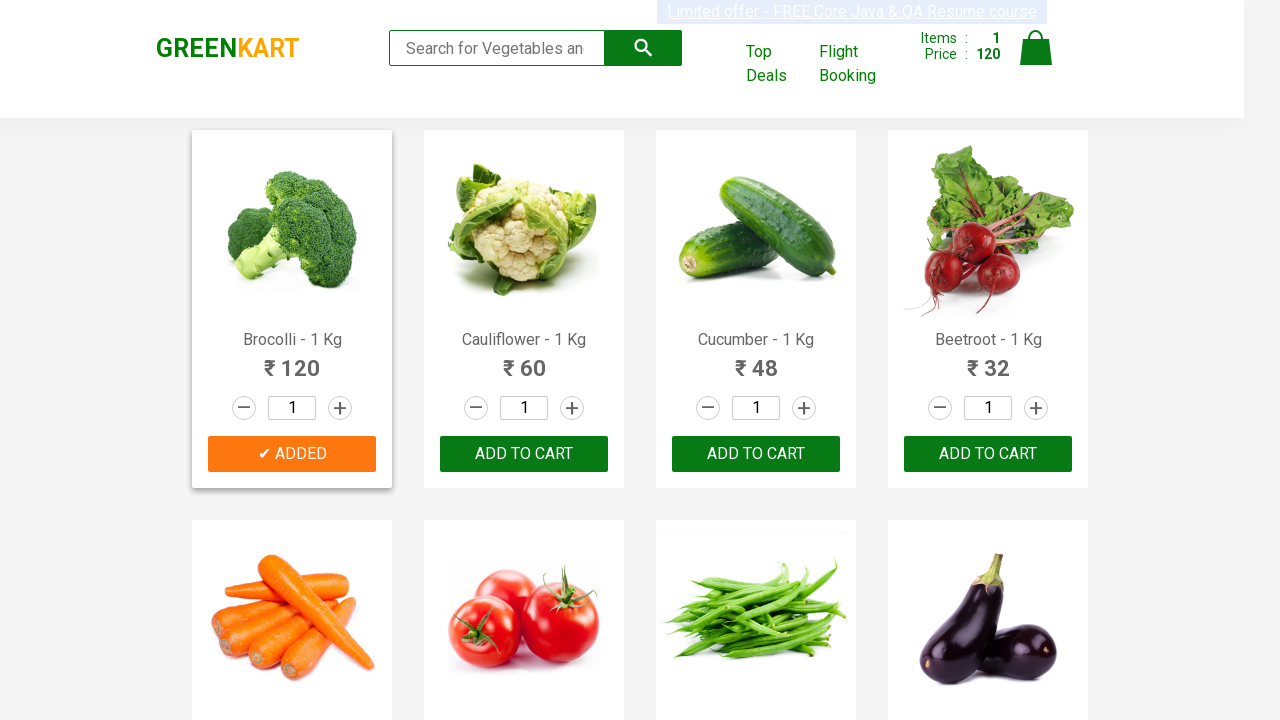

Retrieved product text: 'Beetroot - 1 Kg'
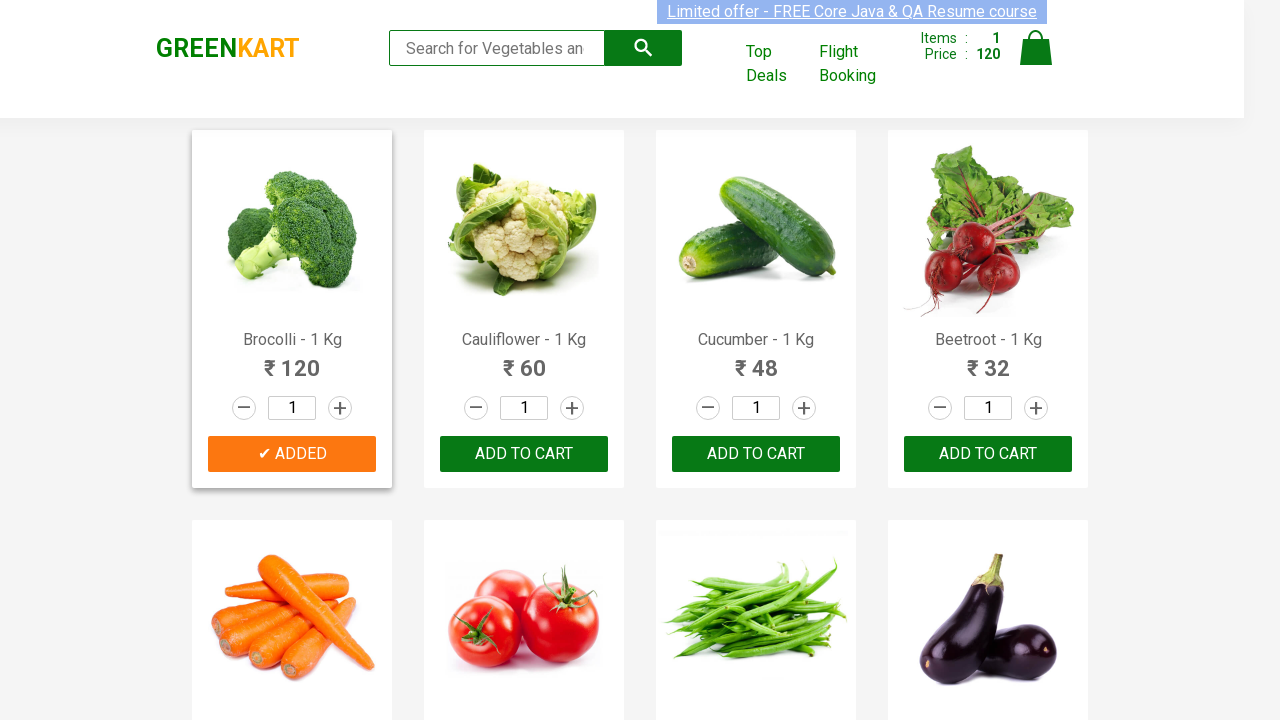

Extracted vegetable name: 'Beetroot'
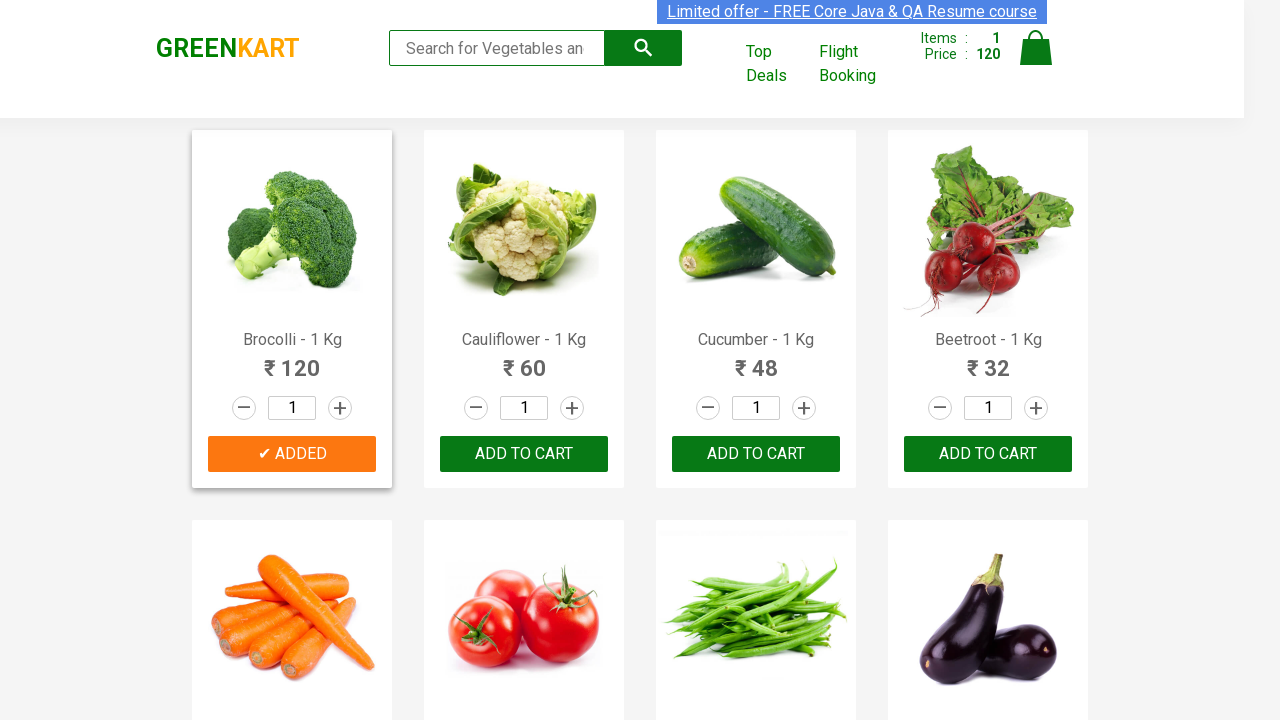

Retrieved product text: 'Carrot - 1 Kg'
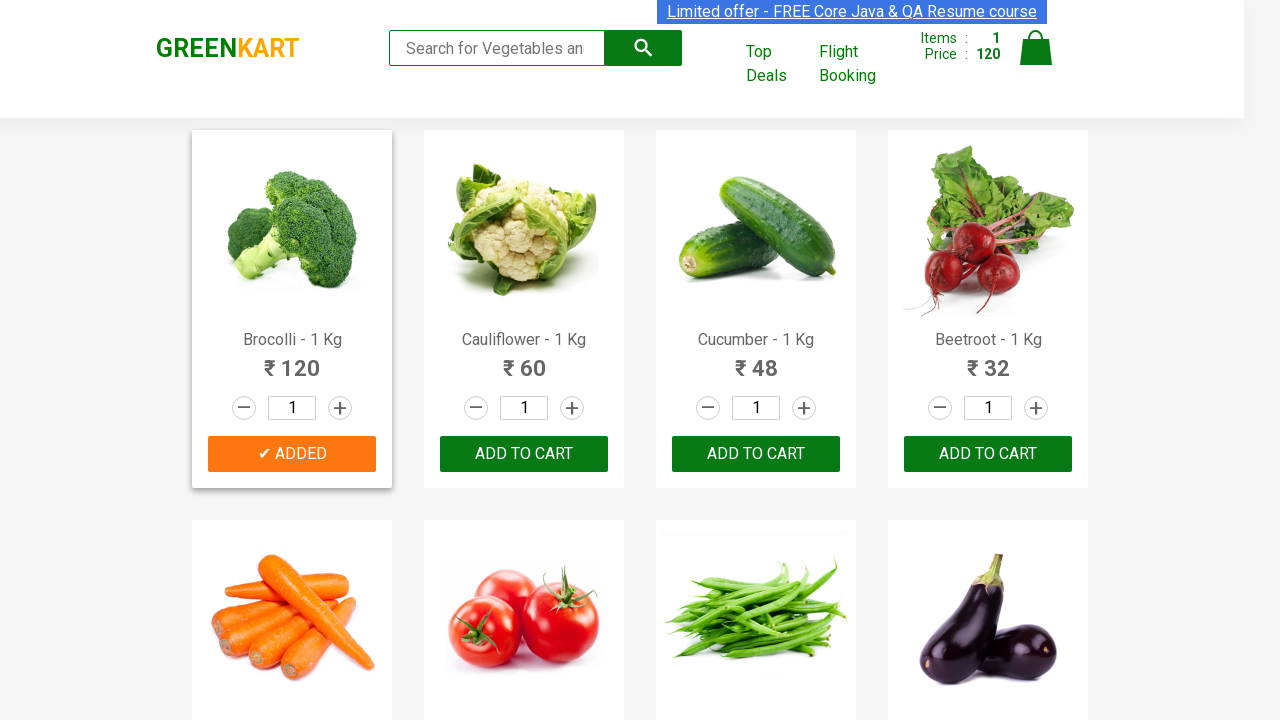

Extracted vegetable name: 'Carrot'
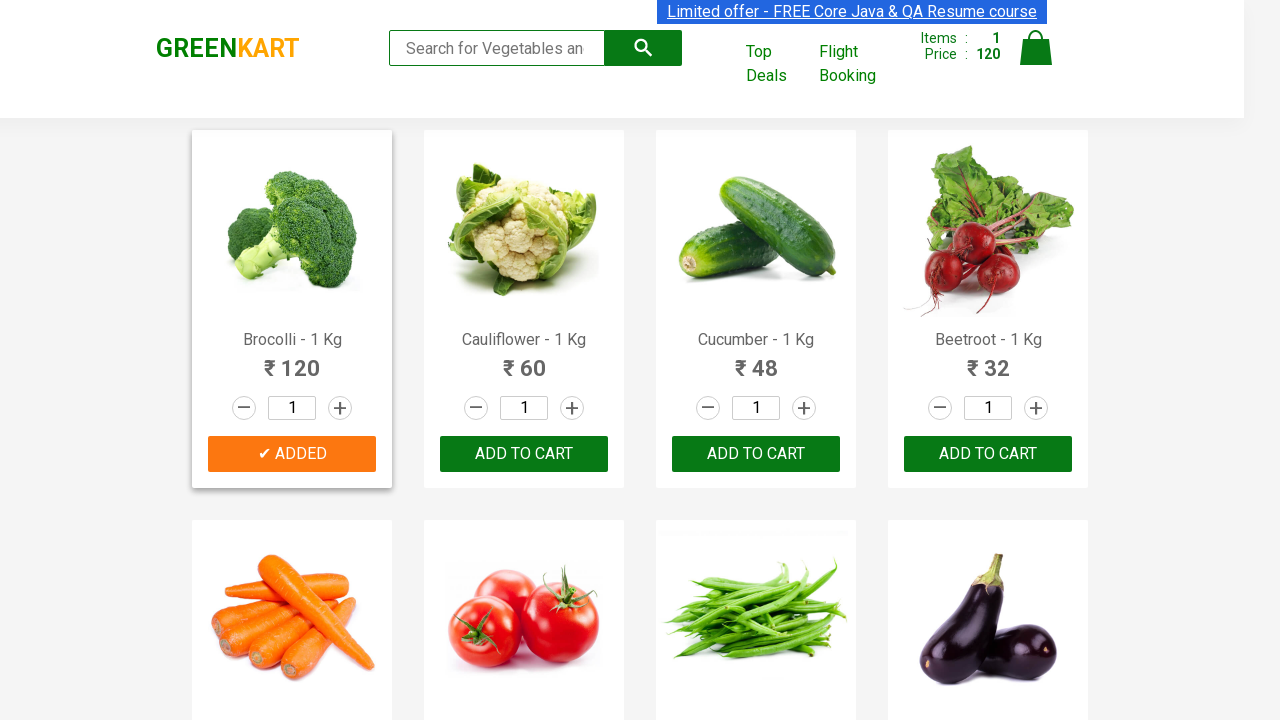

Clicked 'Add to cart' button for 'Carrot' at (292, 360) on xpath=//div[@class='product-action']/button >> nth=4
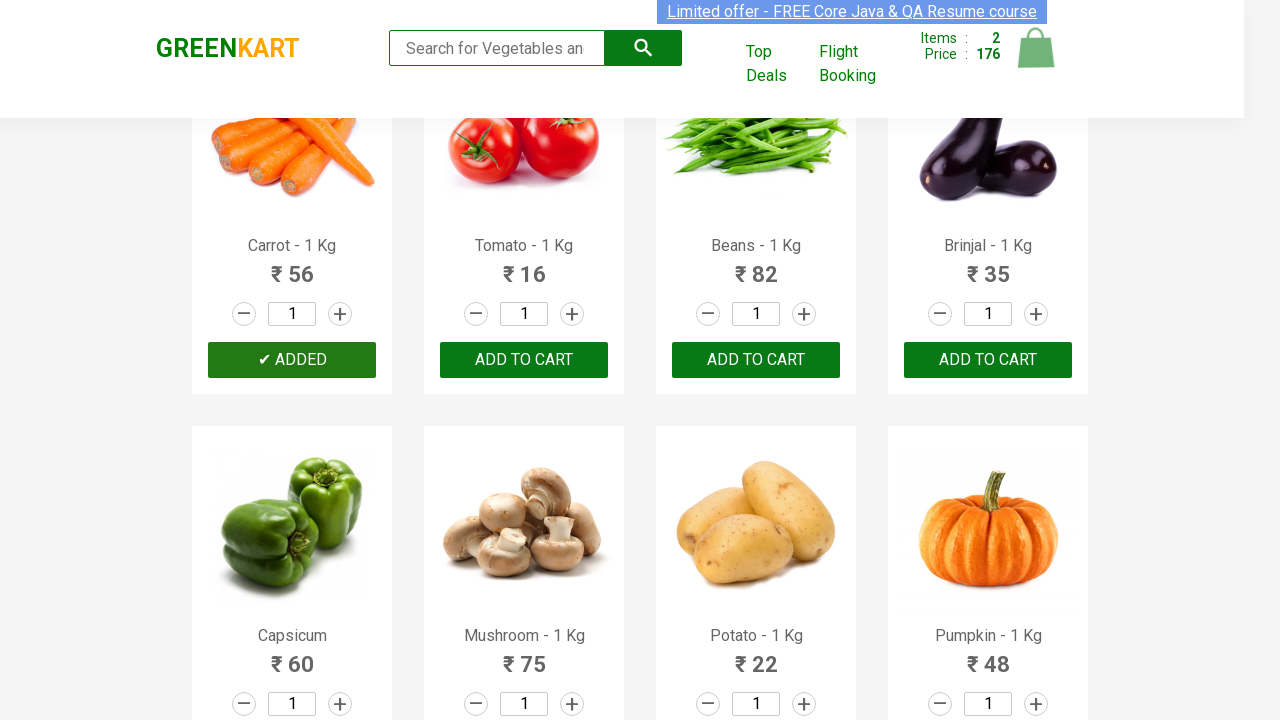

Retrieved product text: 'Tomato - 1 Kg'
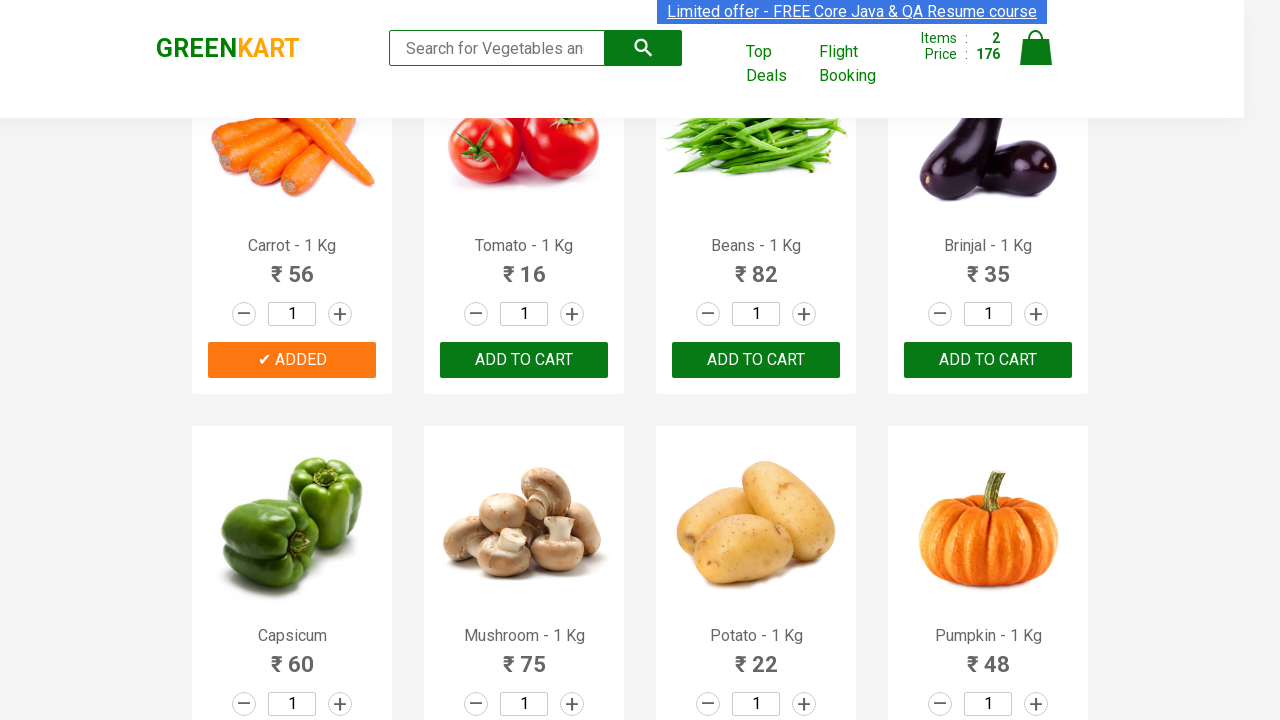

Extracted vegetable name: 'Tomato'
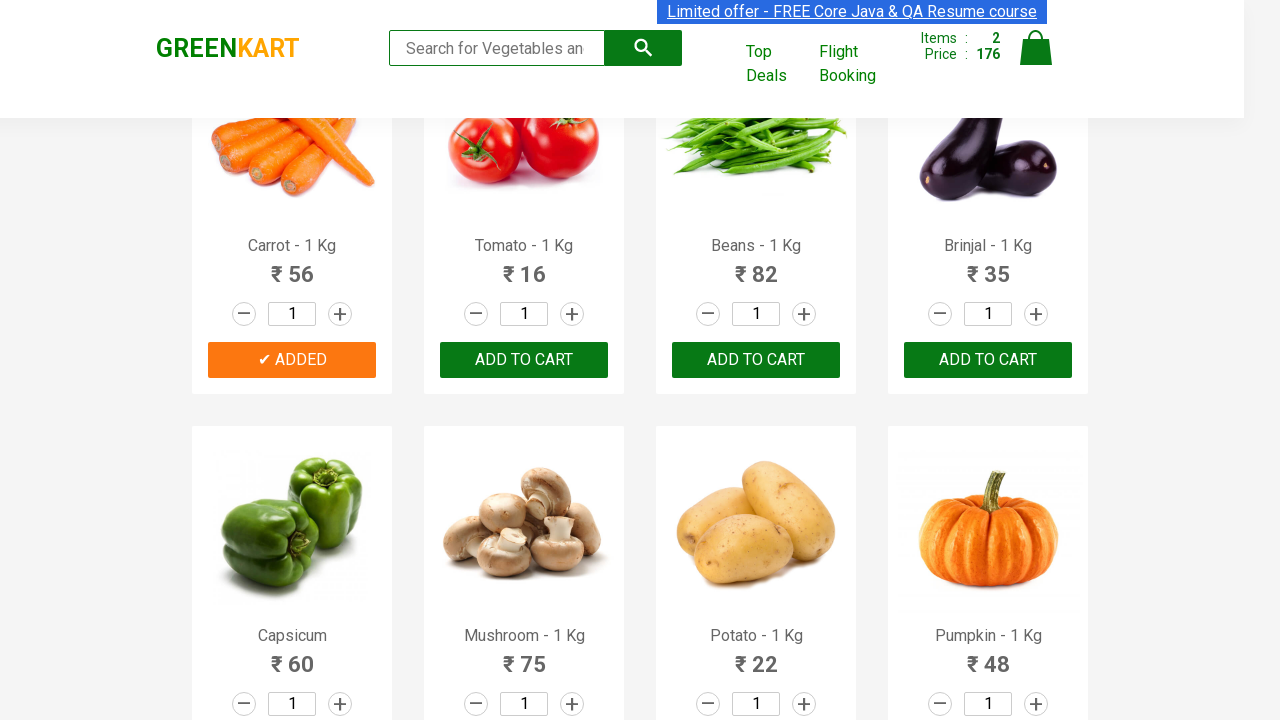

Retrieved product text: 'Beans - 1 Kg'
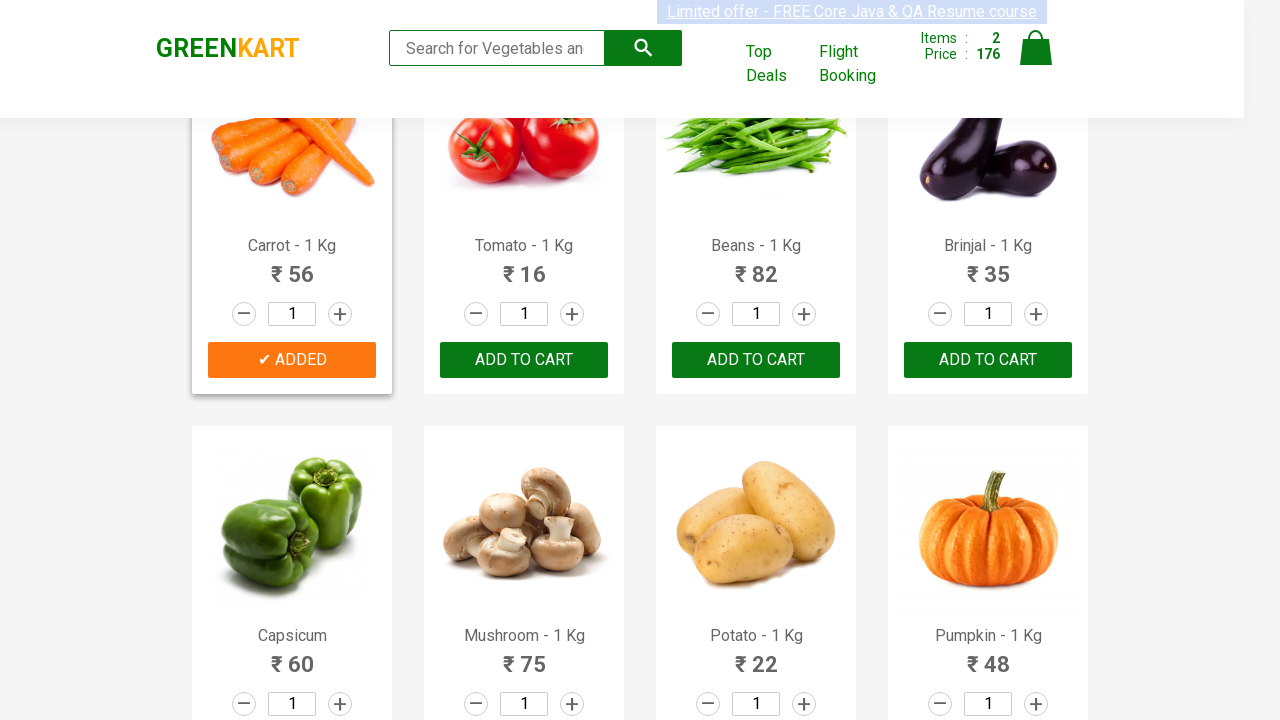

Extracted vegetable name: 'Beans'
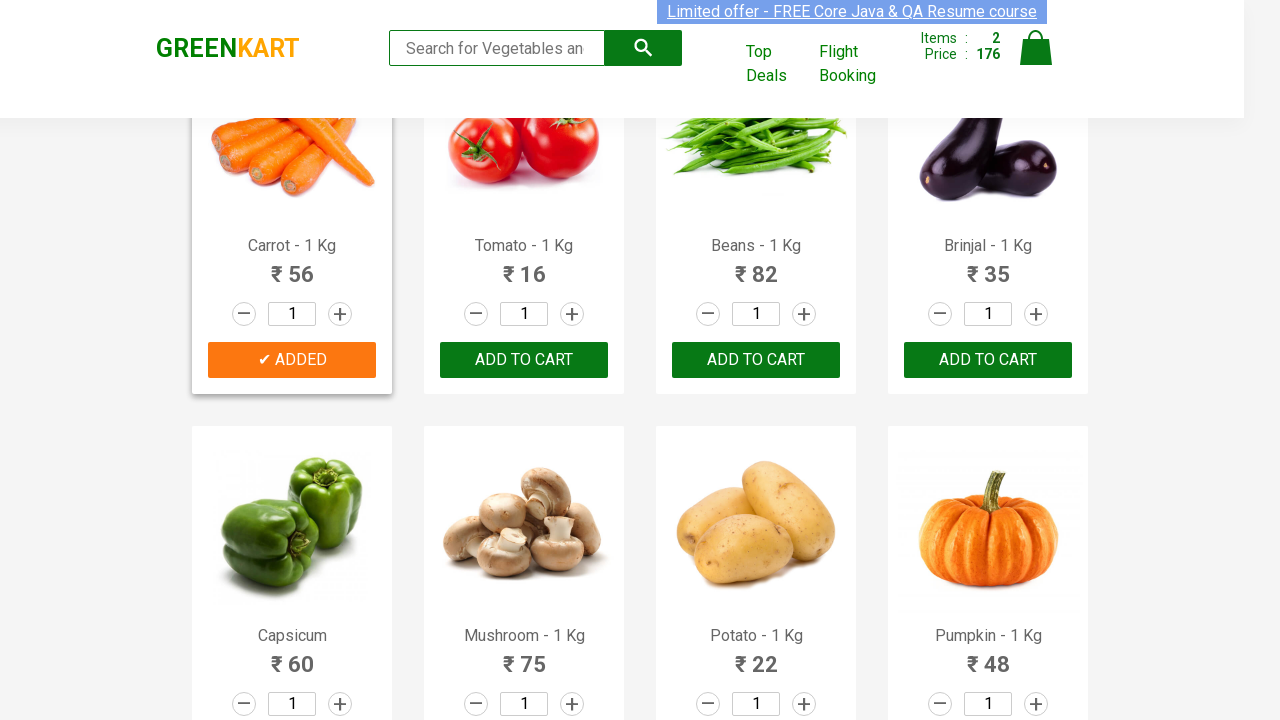

Clicked 'Add to cart' button for 'Beans' at (756, 360) on xpath=//div[@class='product-action']/button >> nth=6
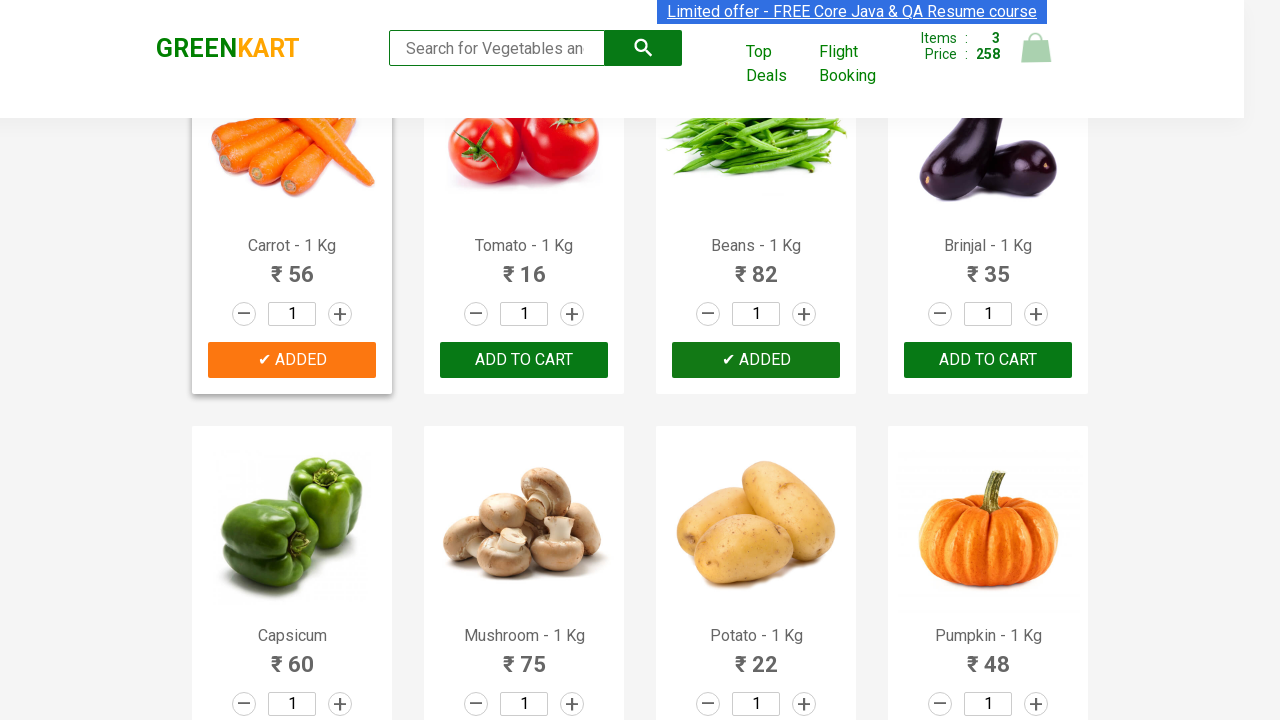

Retrieved product text: 'Brinjal - 1 Kg'
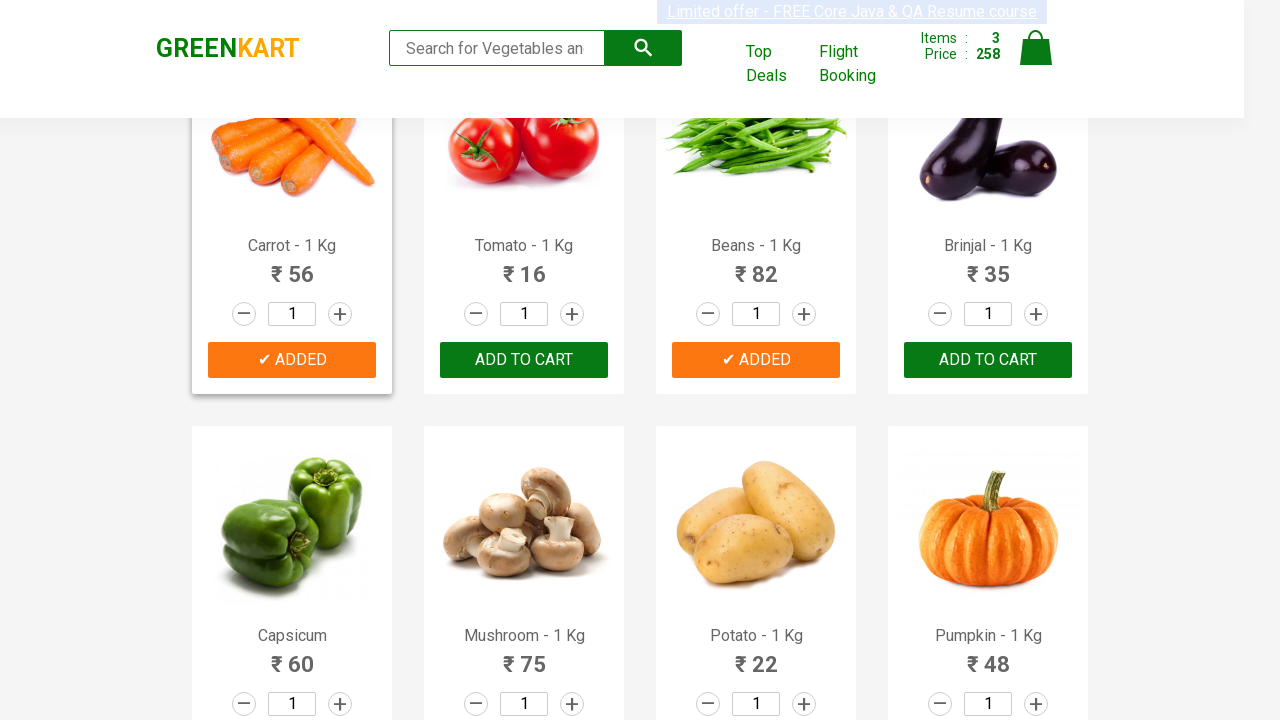

Extracted vegetable name: 'Brinjal'
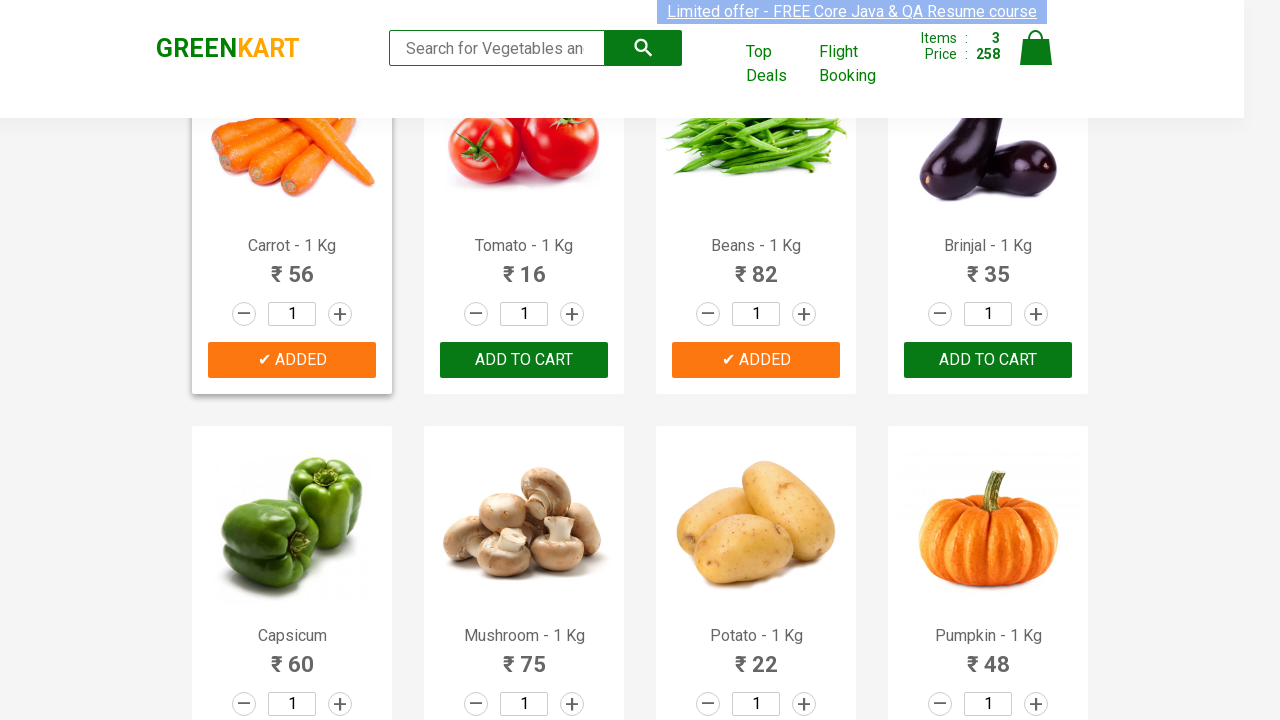

Retrieved product text: 'Capsicum'
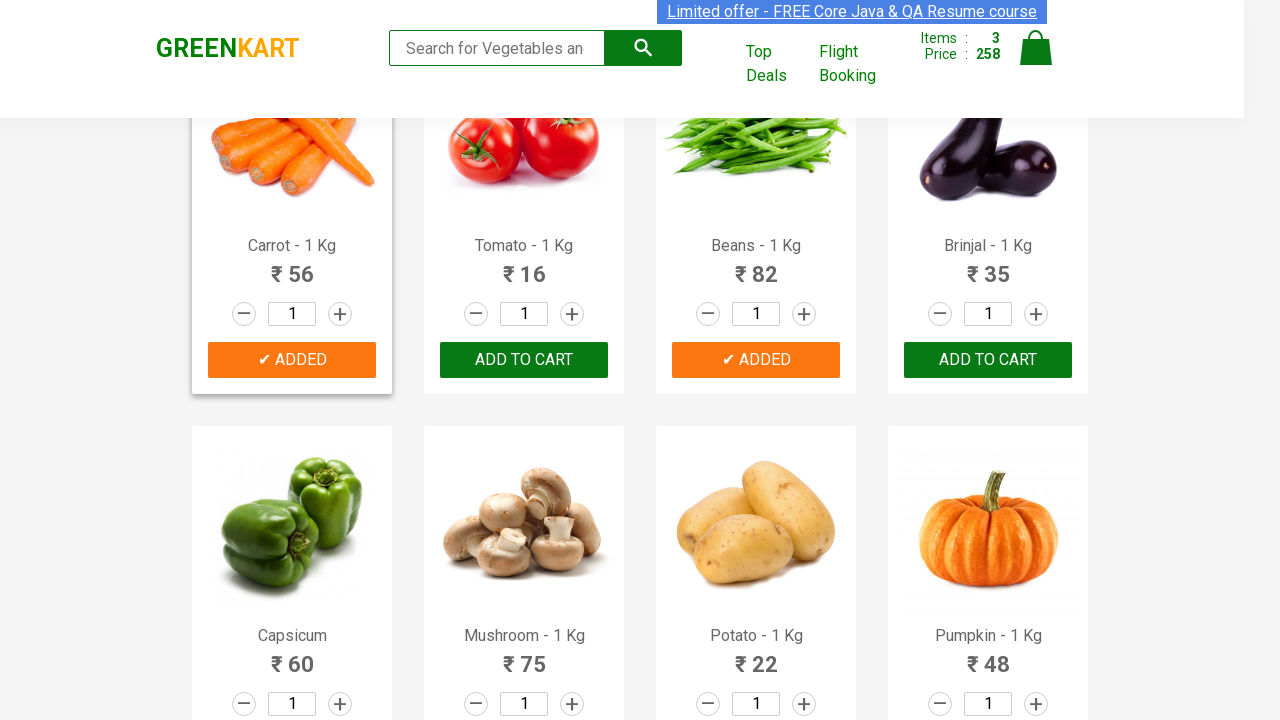

Extracted vegetable name: 'Capsicum'
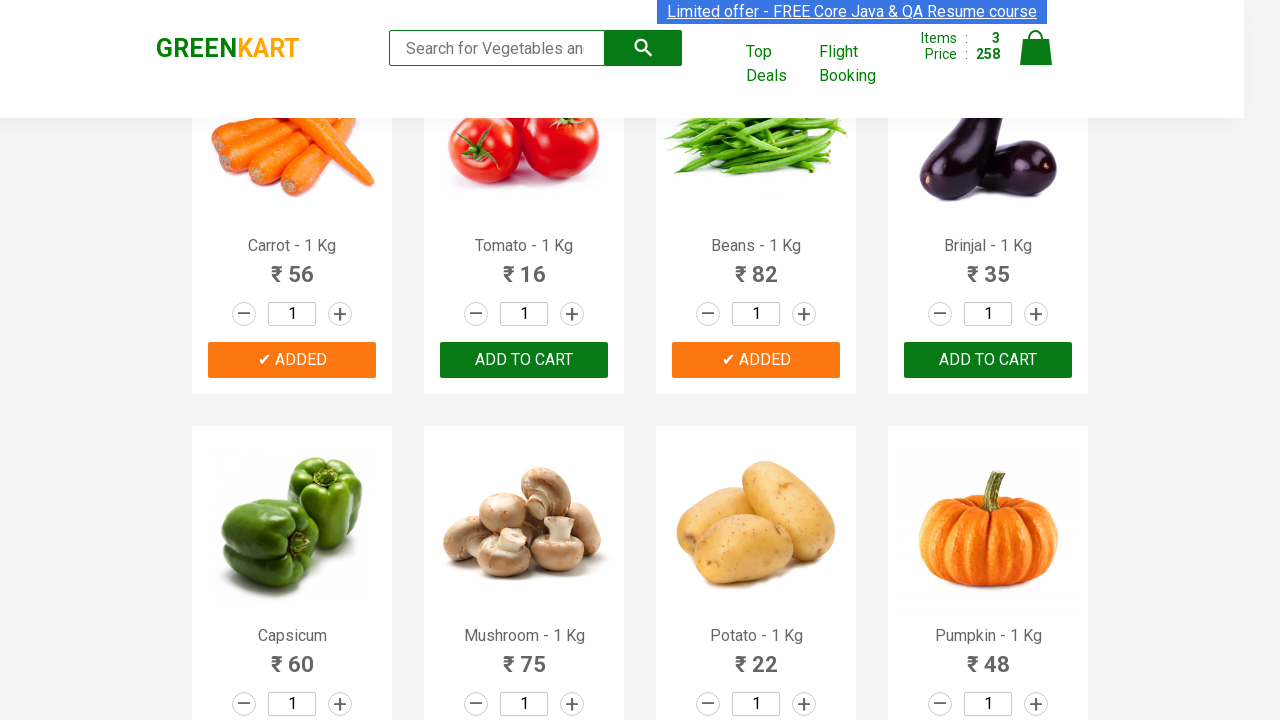

Retrieved product text: 'Mushroom - 1 Kg'
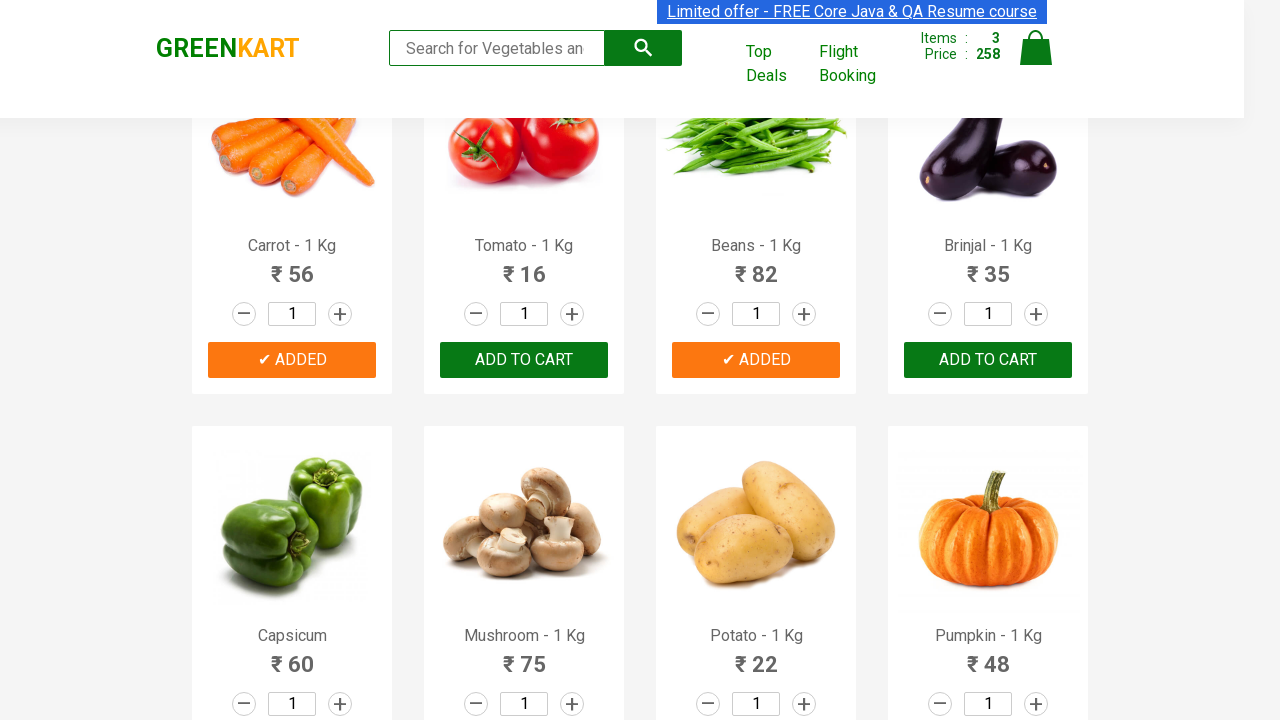

Extracted vegetable name: 'Mushroom'
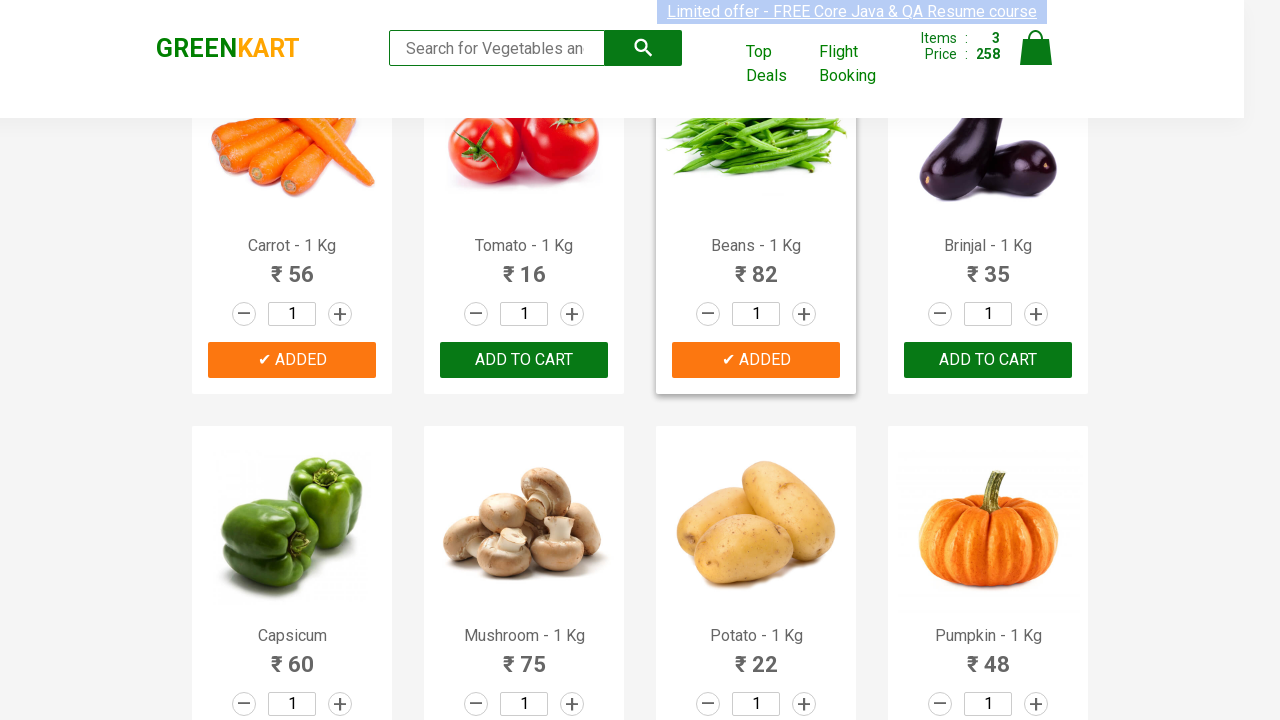

Retrieved product text: 'Potato - 1 Kg'
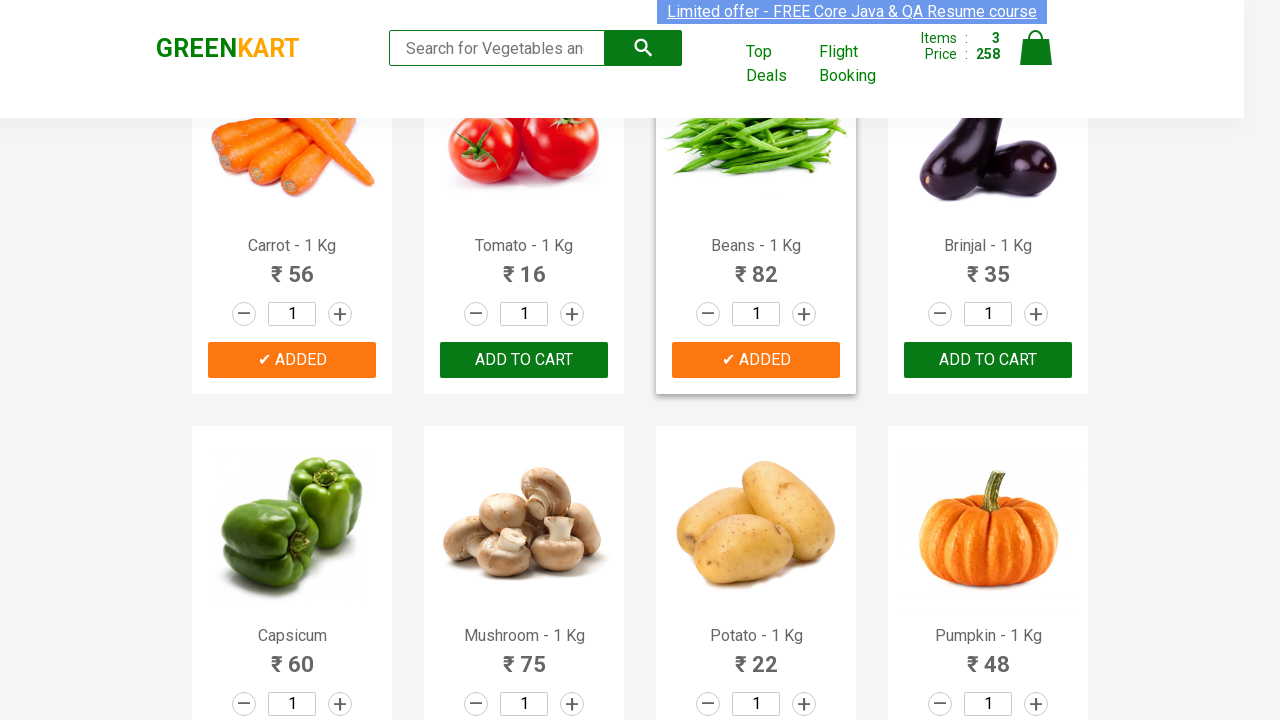

Extracted vegetable name: 'Potato'
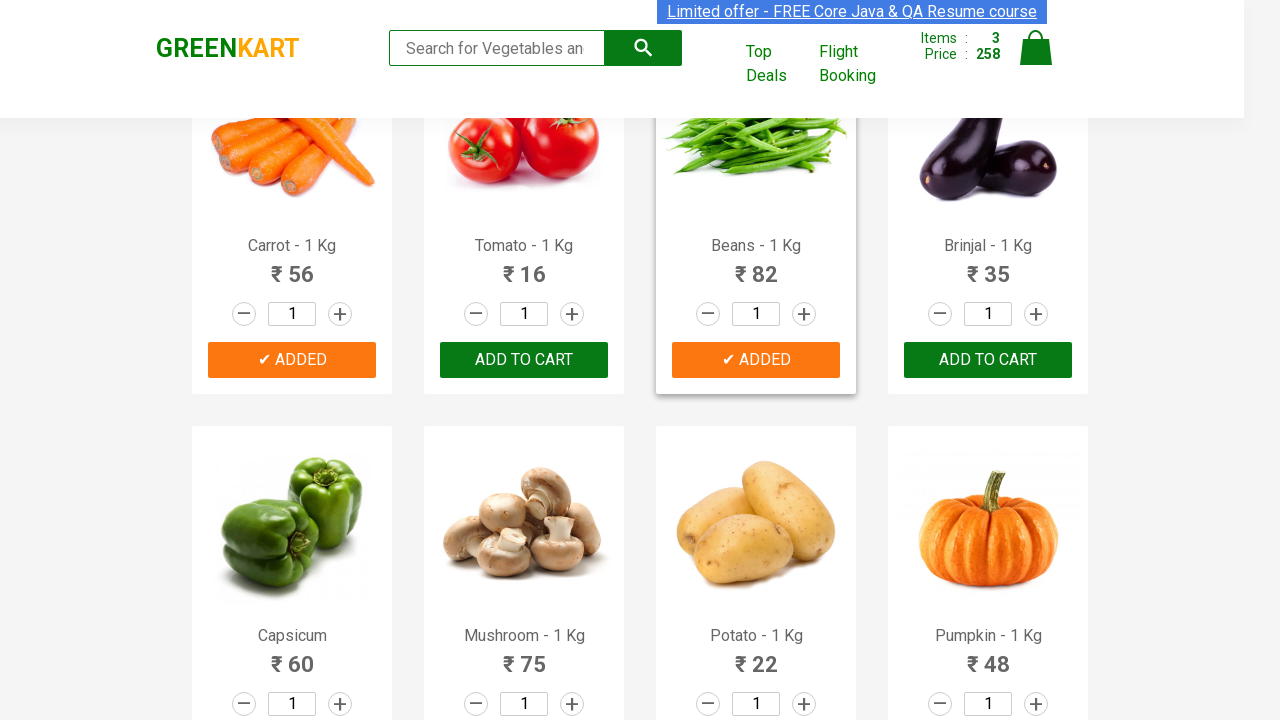

Retrieved product text: 'Pumpkin - 1 Kg'
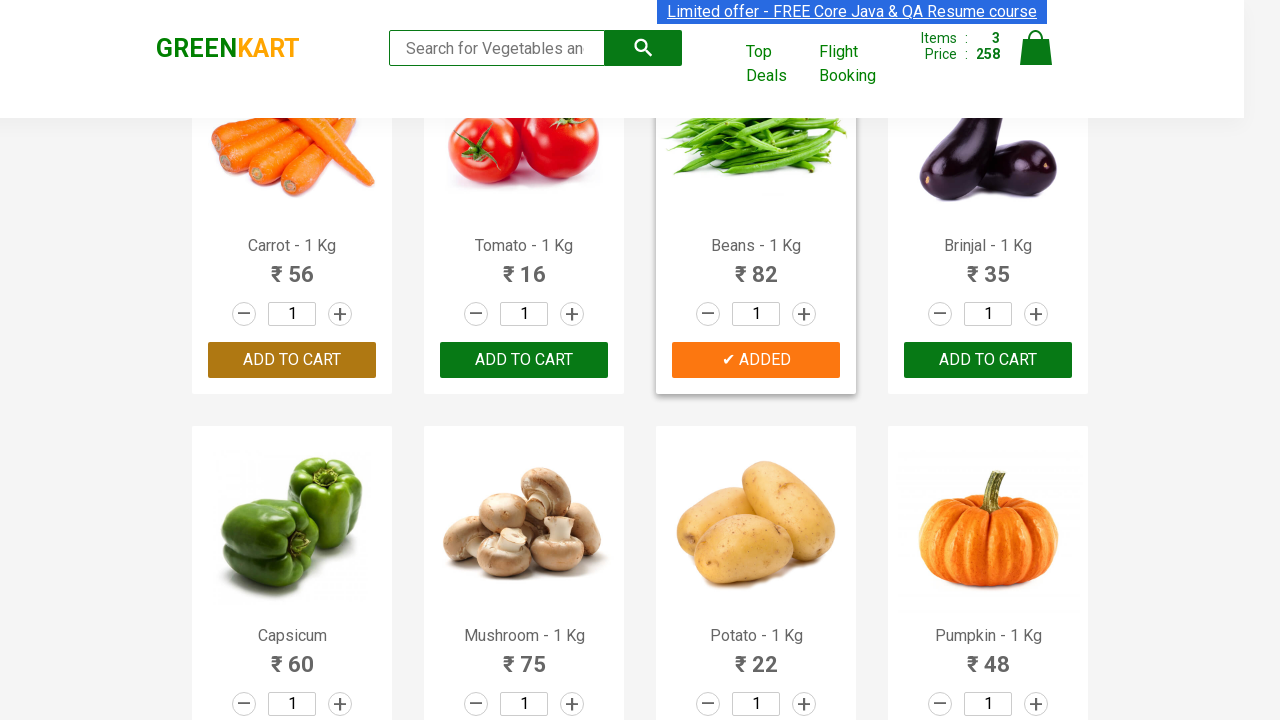

Extracted vegetable name: 'Pumpkin'
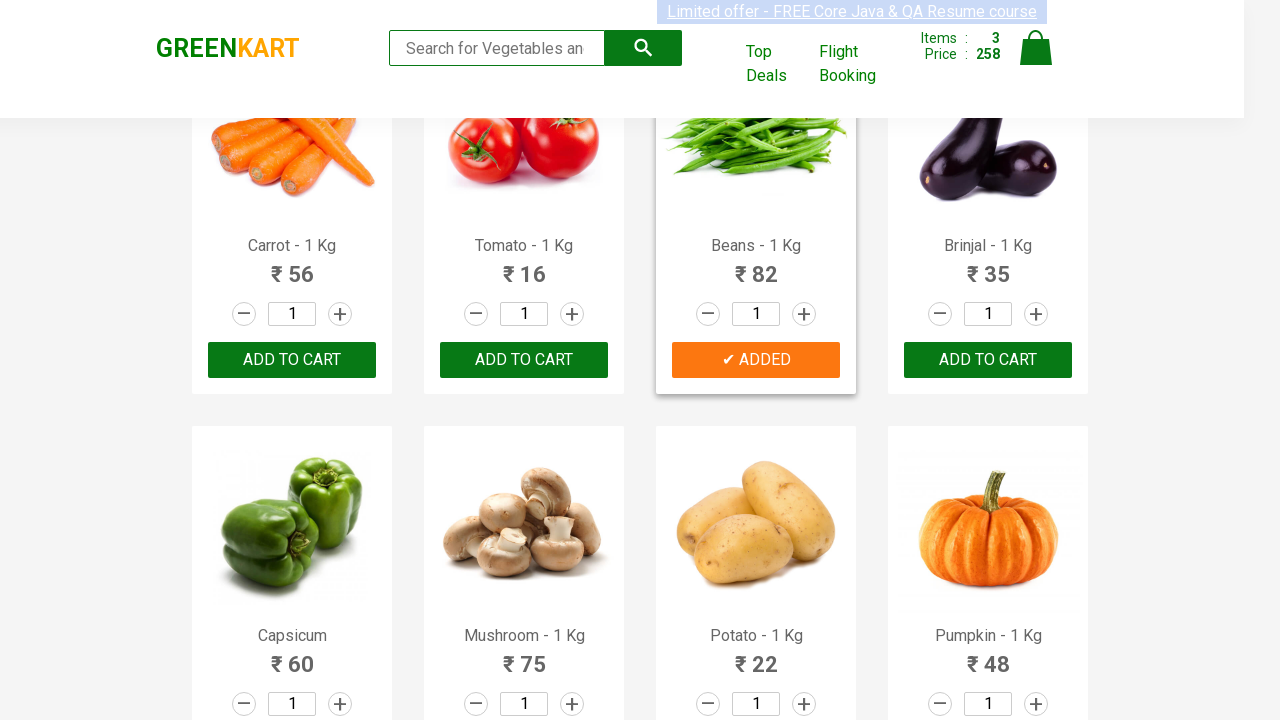

Retrieved product text: 'Corn - 1 Kg'
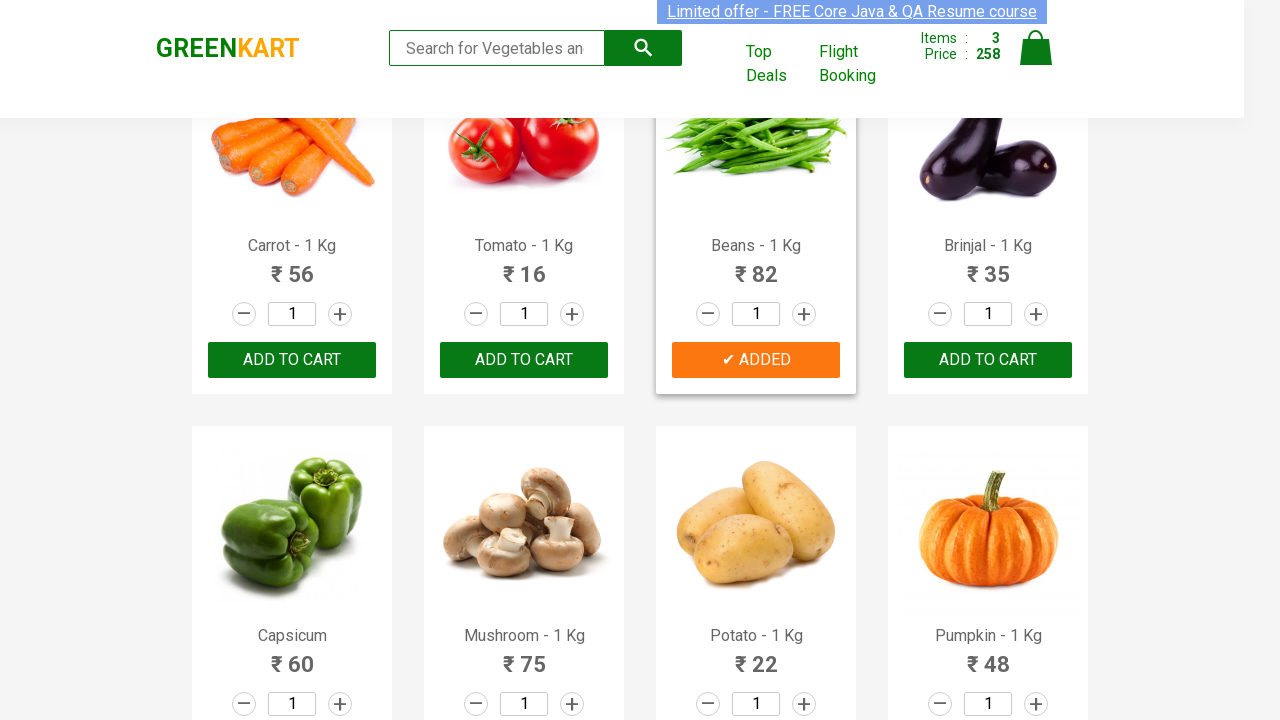

Extracted vegetable name: 'Corn'
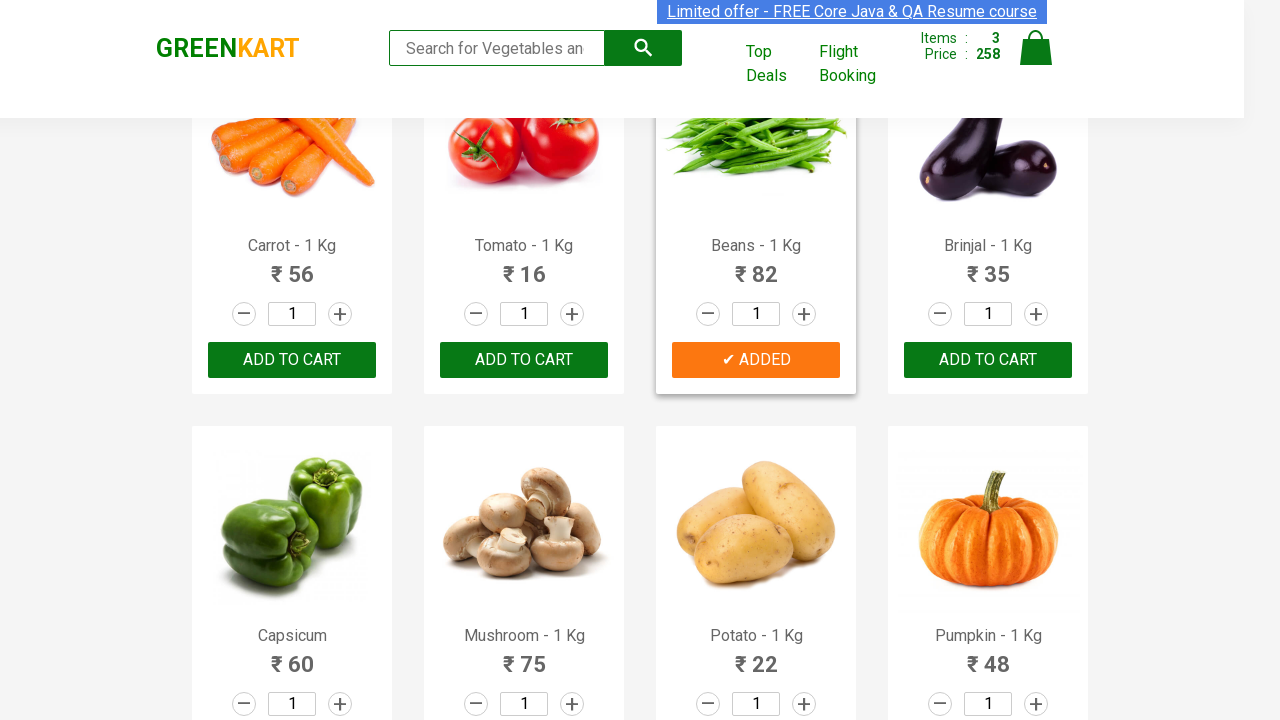

Retrieved product text: 'Onion - 1 Kg'
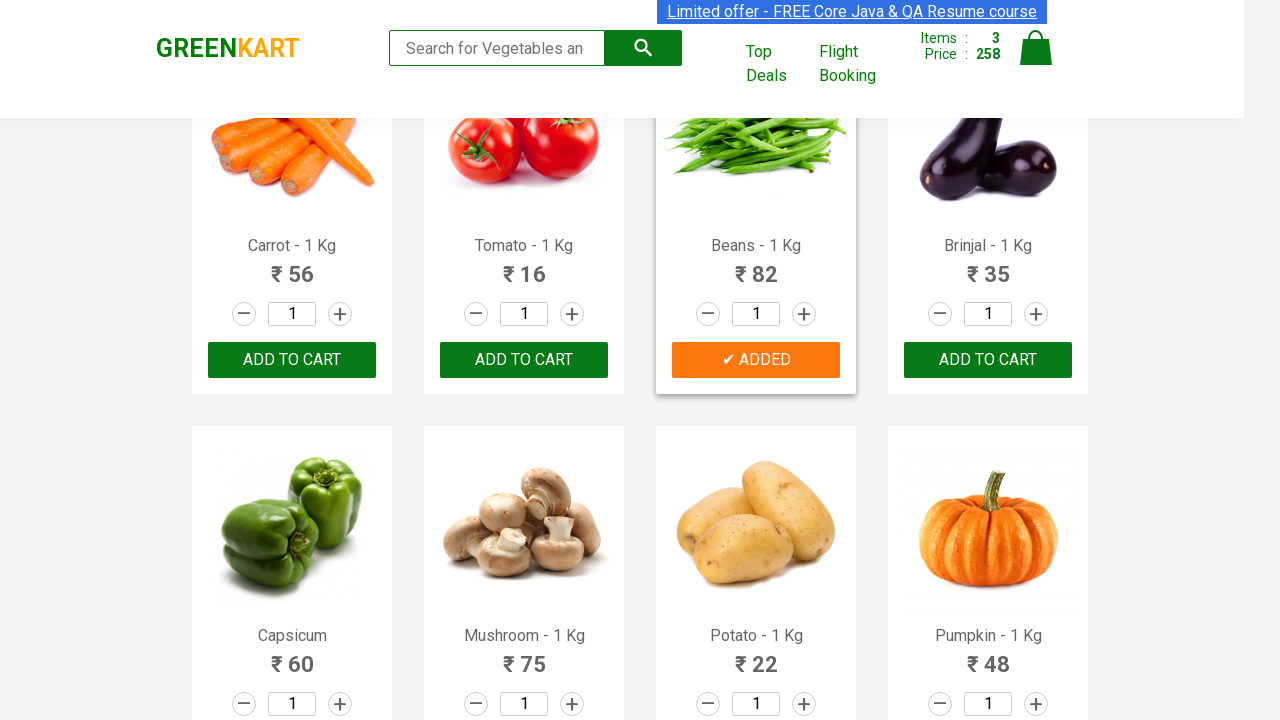

Extracted vegetable name: 'Onion'
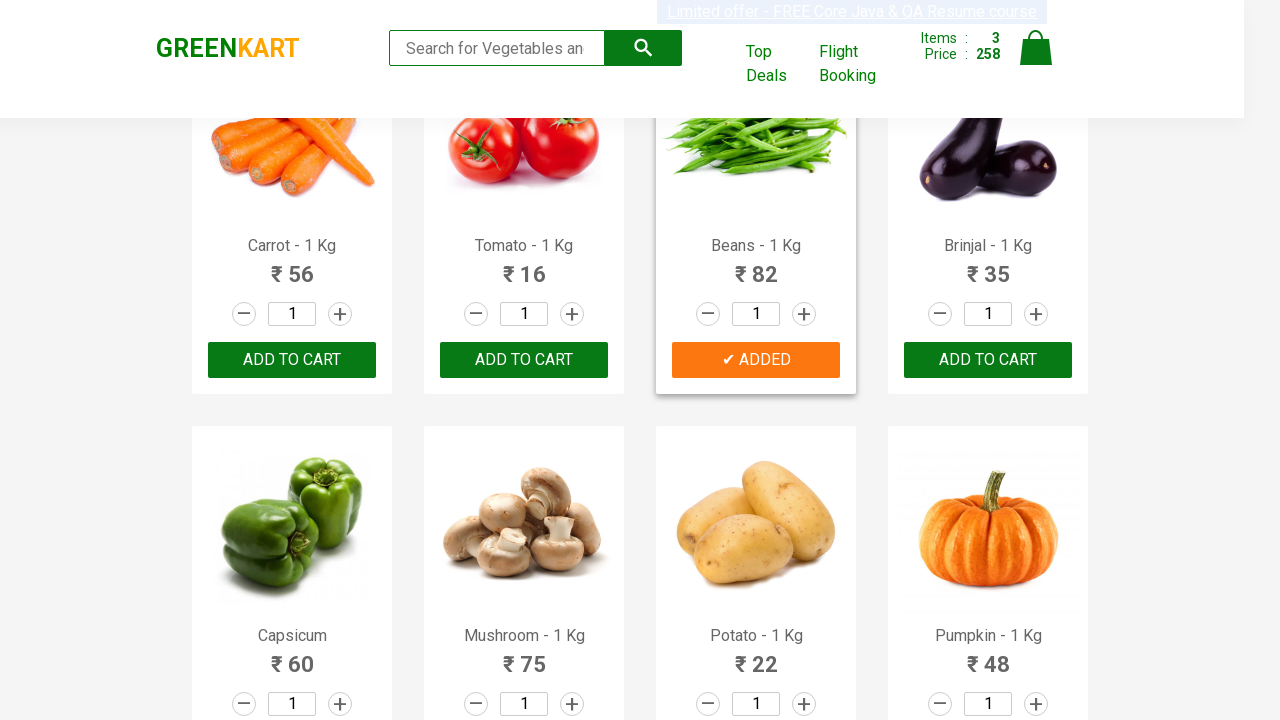

Retrieved product text: 'Apple - 1 Kg'
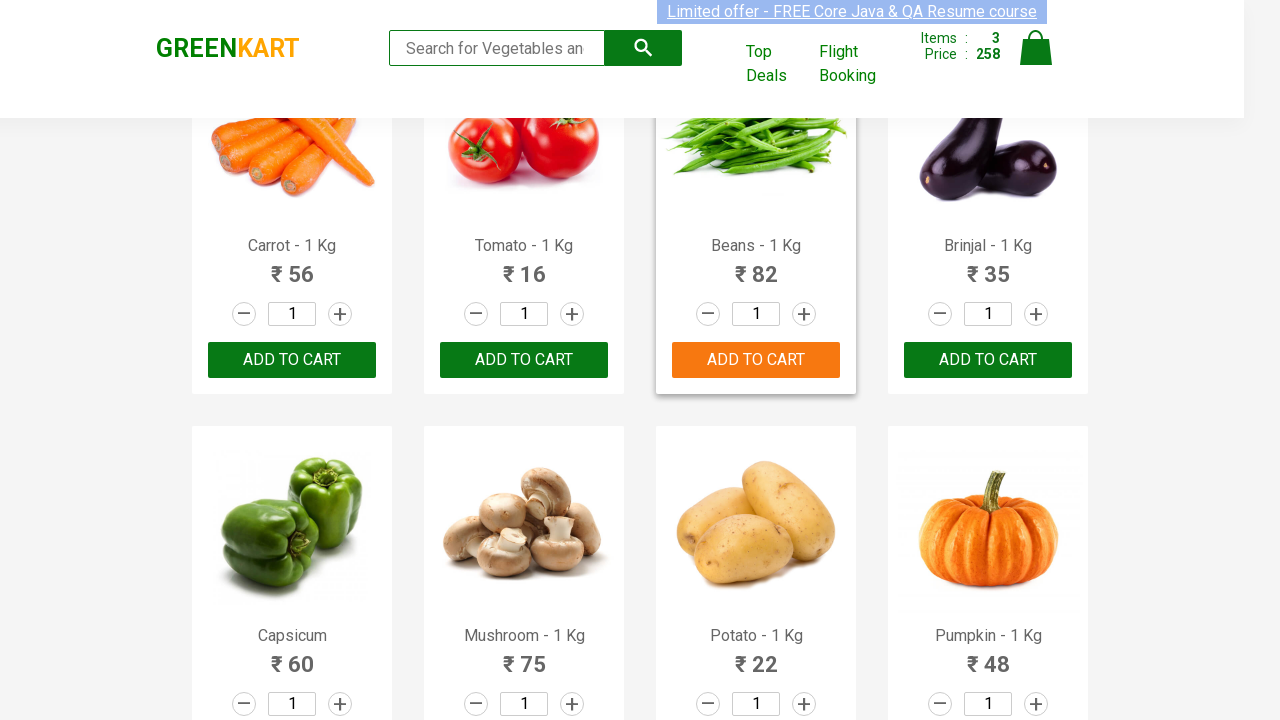

Extracted vegetable name: 'Apple'
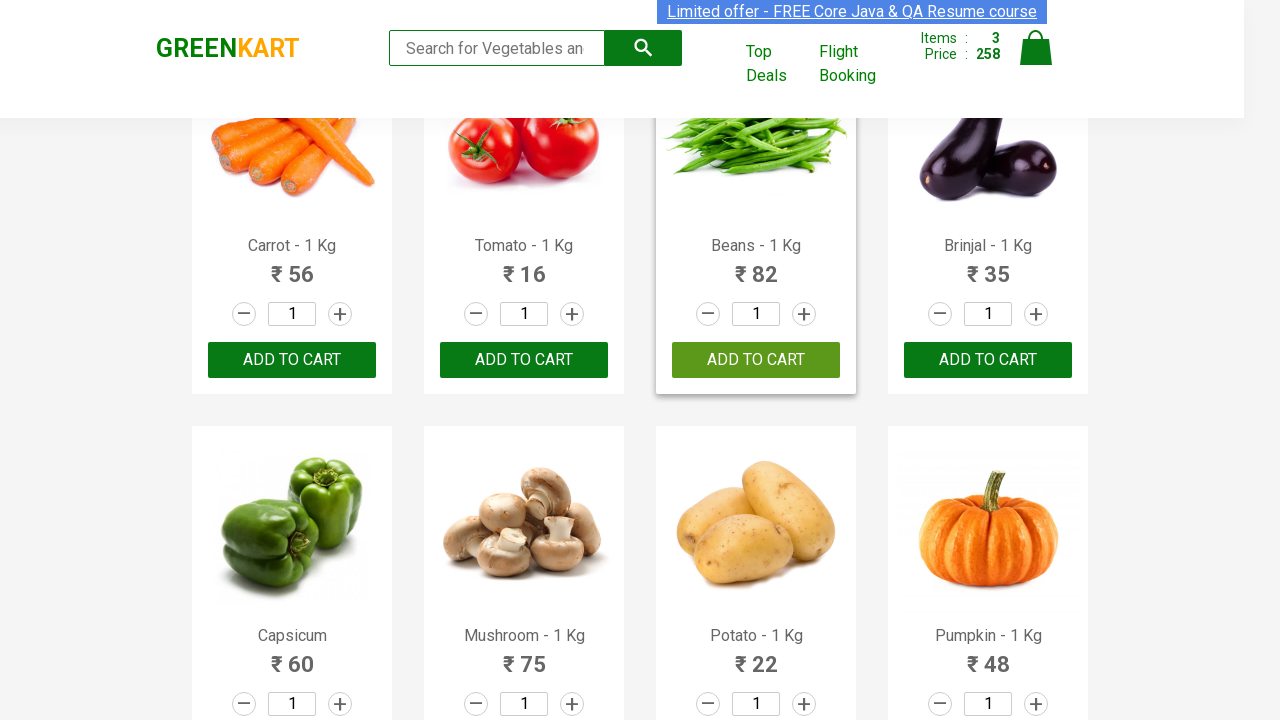

Retrieved product text: 'Banana - 1 Kg'
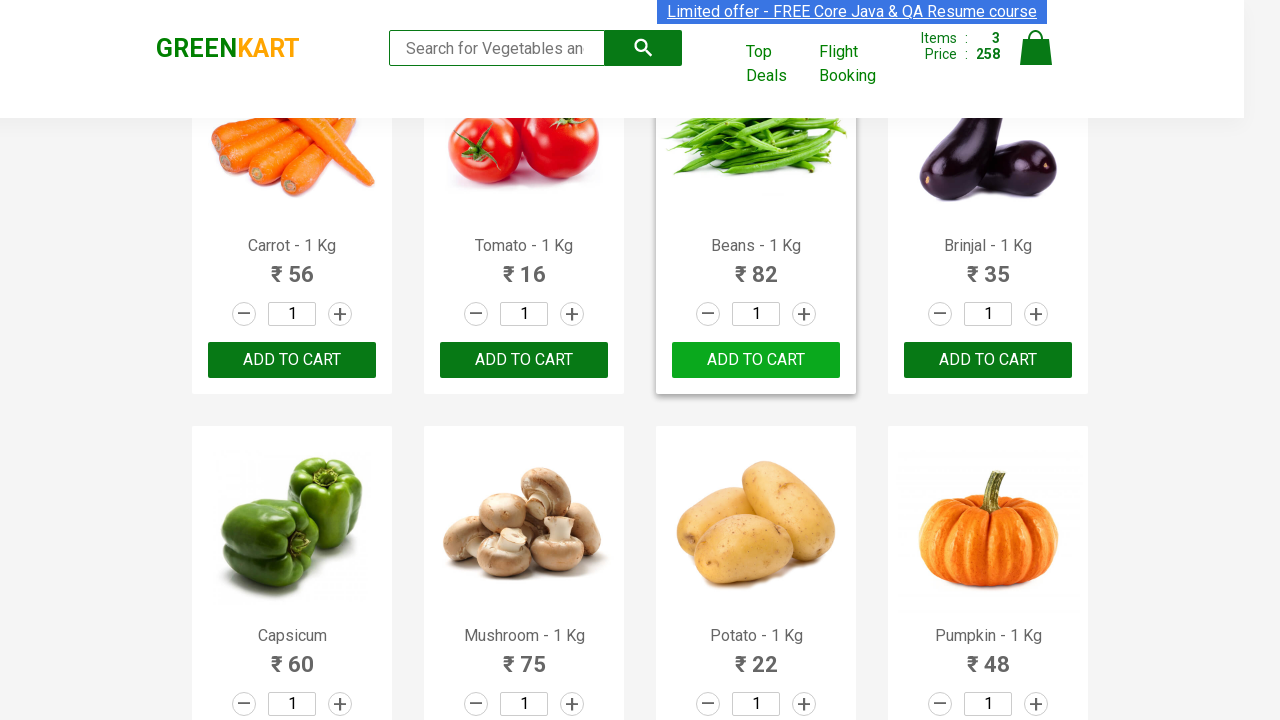

Extracted vegetable name: 'Banana'
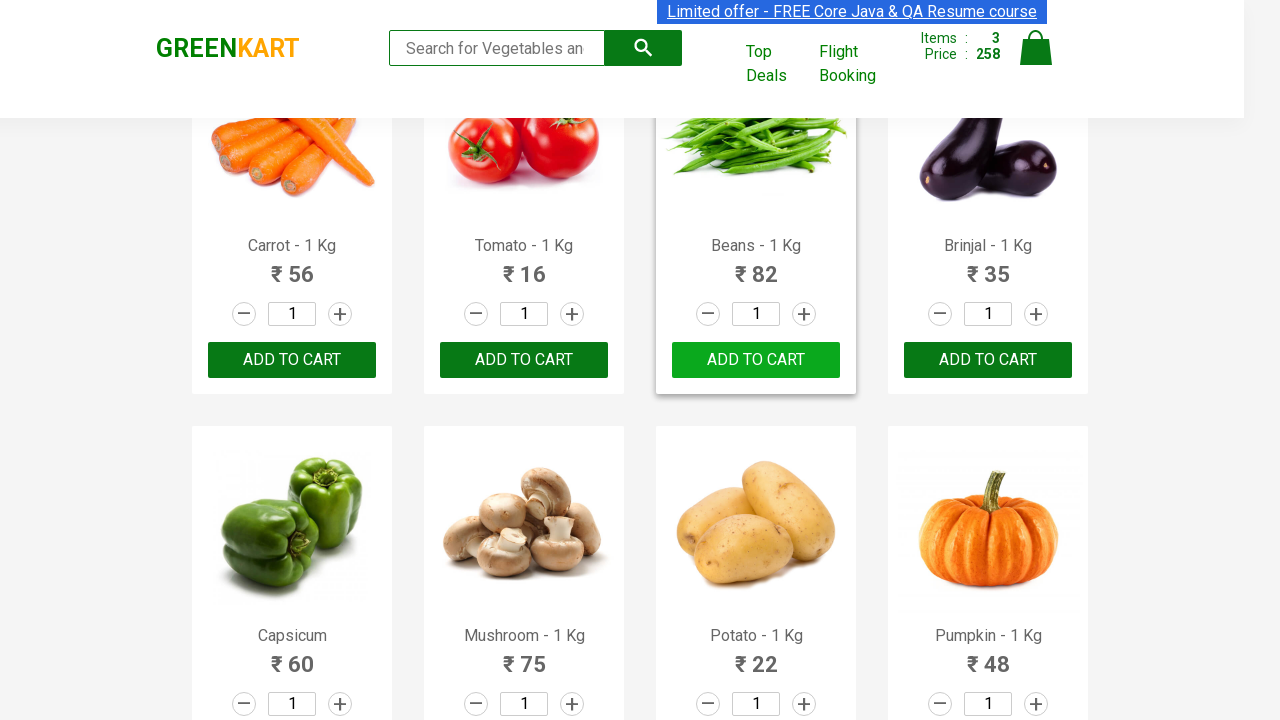

Retrieved product text: 'Grapes - 1 Kg'
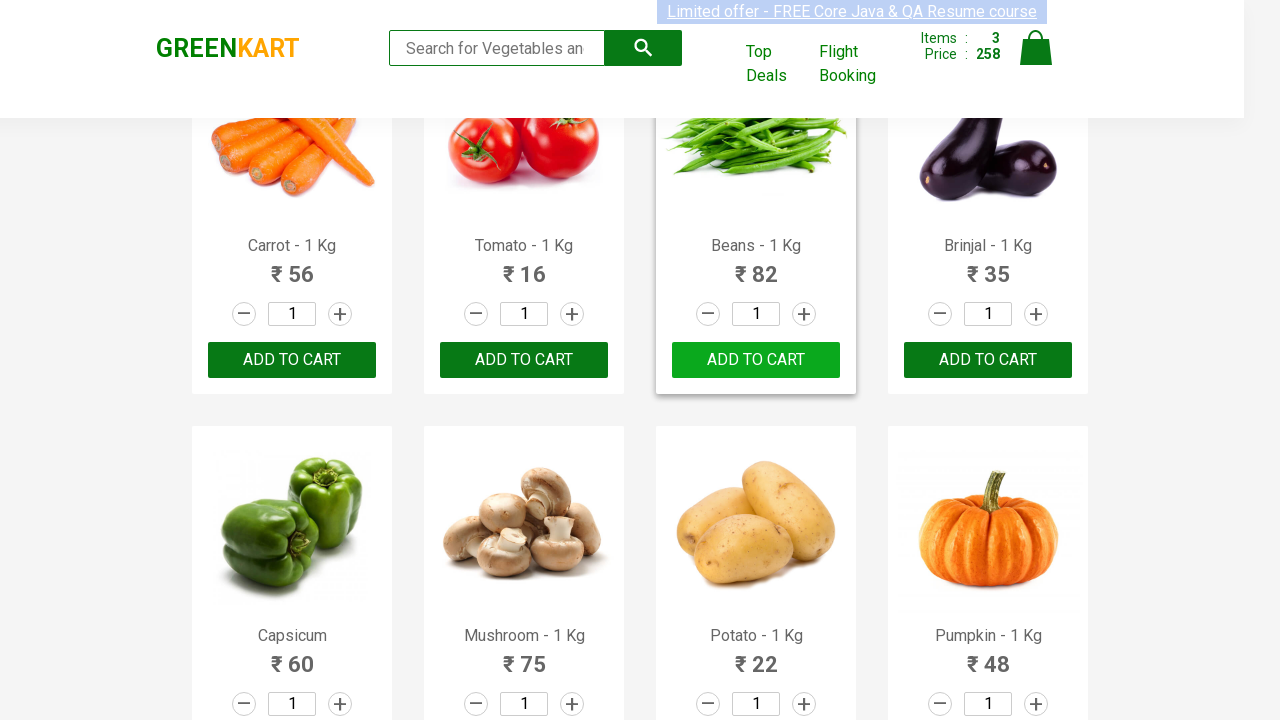

Extracted vegetable name: 'Grapes'
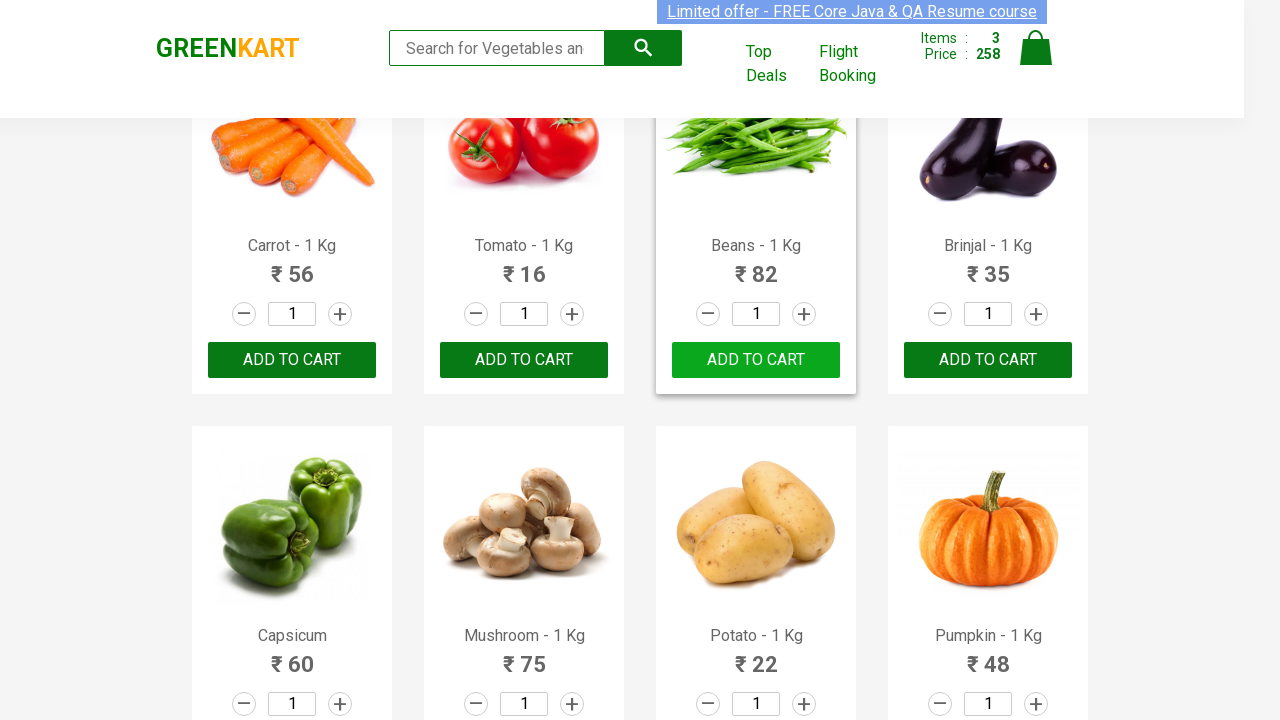

Retrieved product text: 'Mango - 1 Kg'
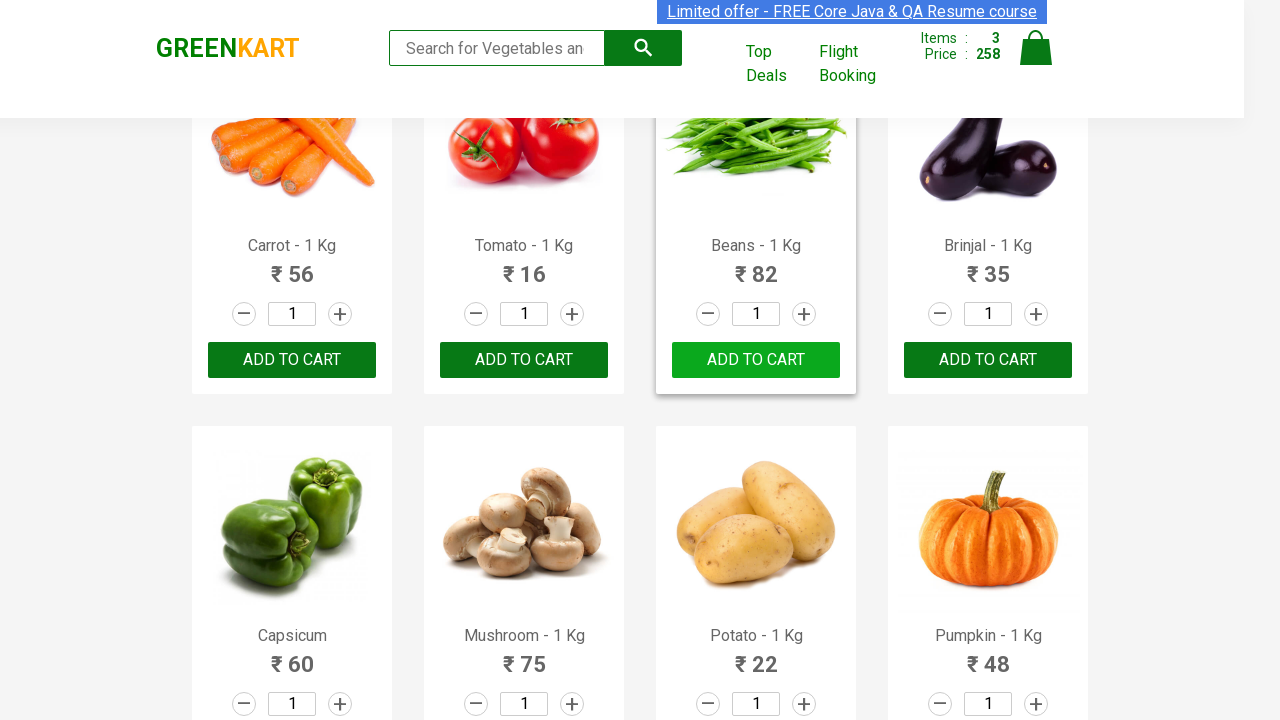

Extracted vegetable name: 'Mango'
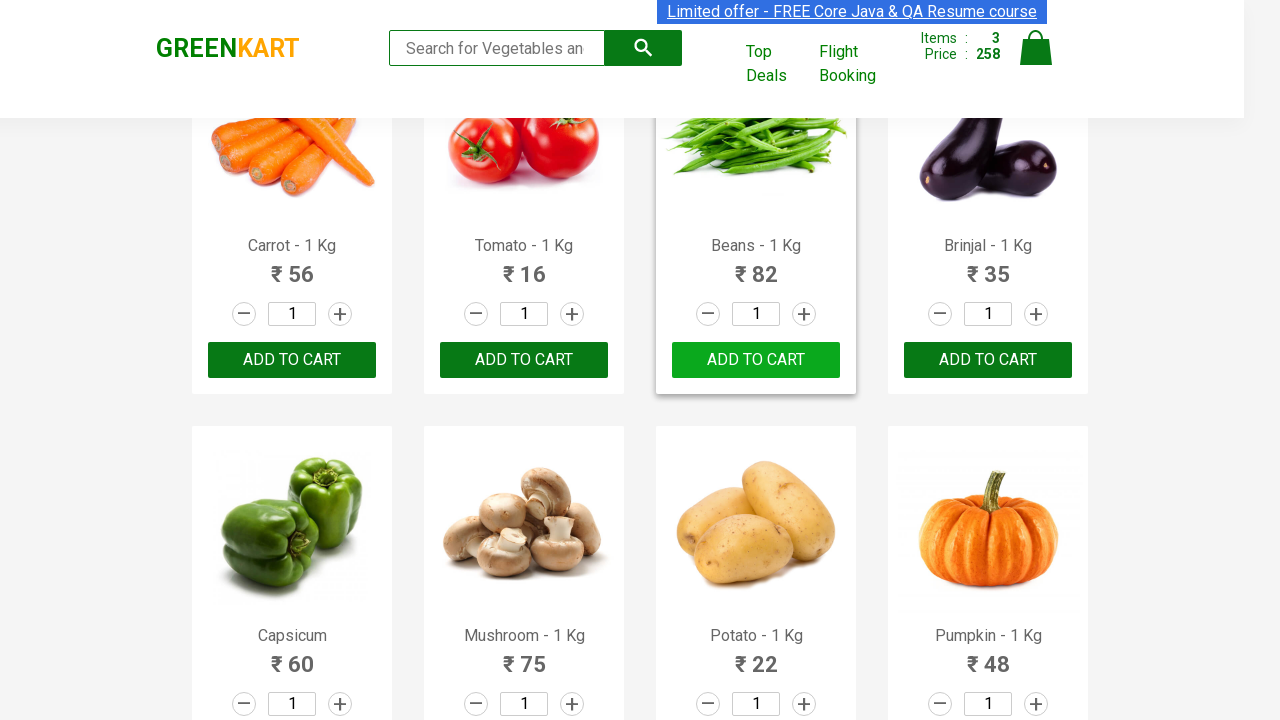

Retrieved product text: 'Musk Melon - 1 Kg'
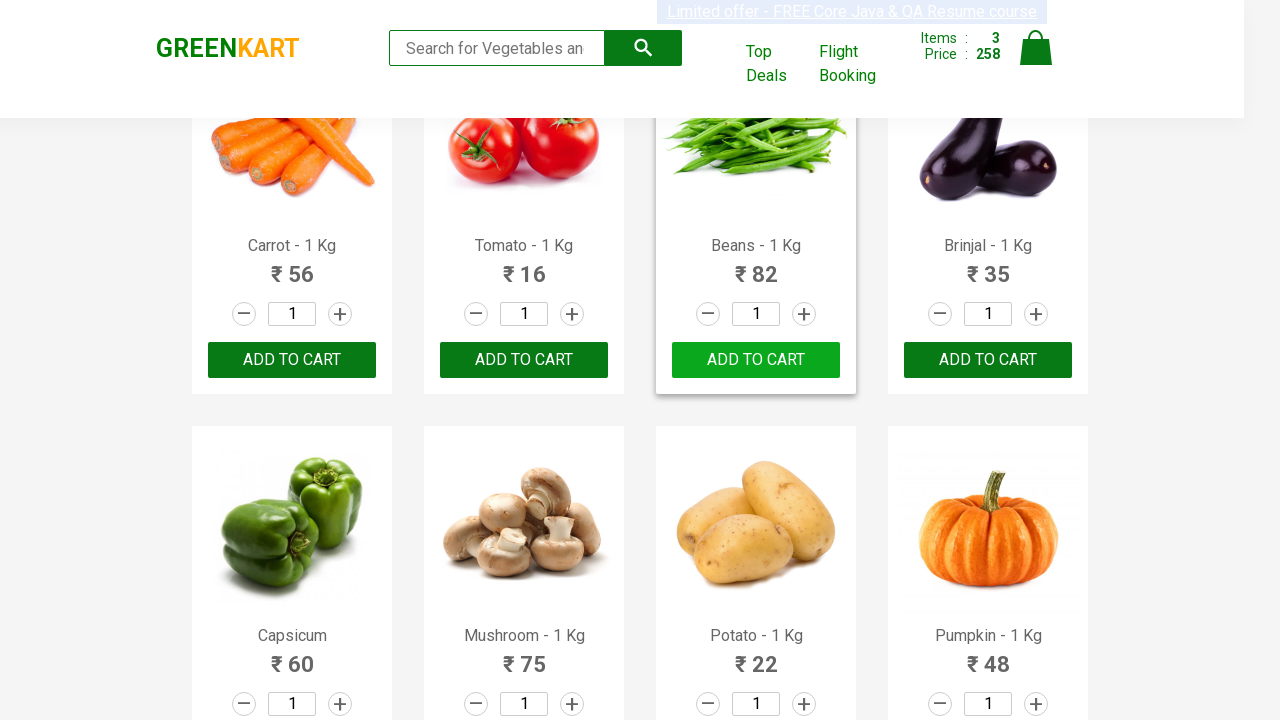

Extracted vegetable name: 'Musk Melon'
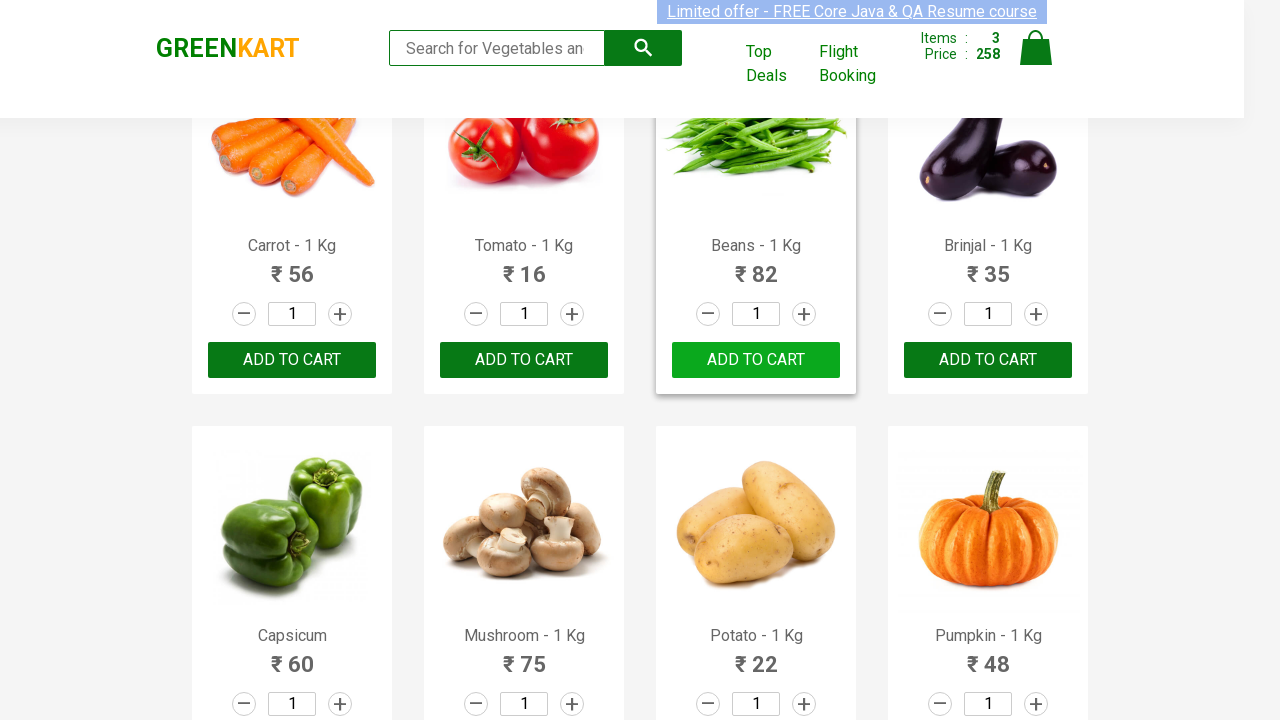

Retrieved product text: 'Orange - 1 Kg'
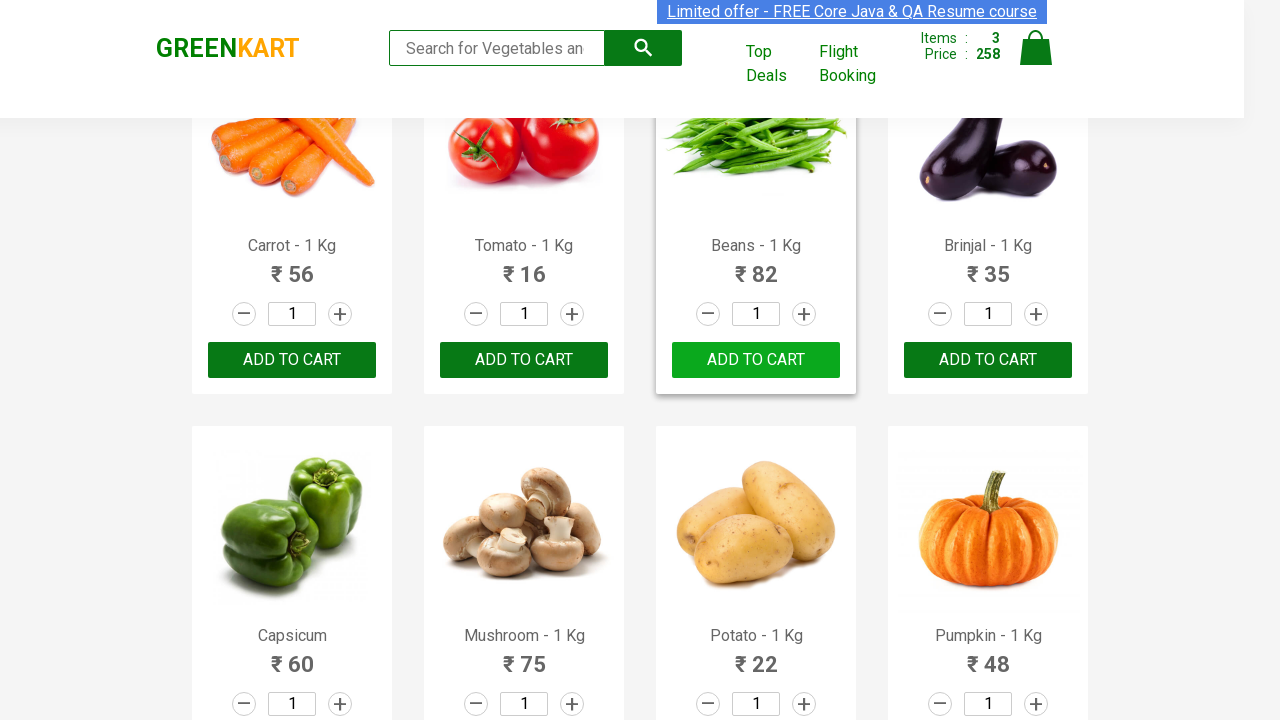

Extracted vegetable name: 'Orange'
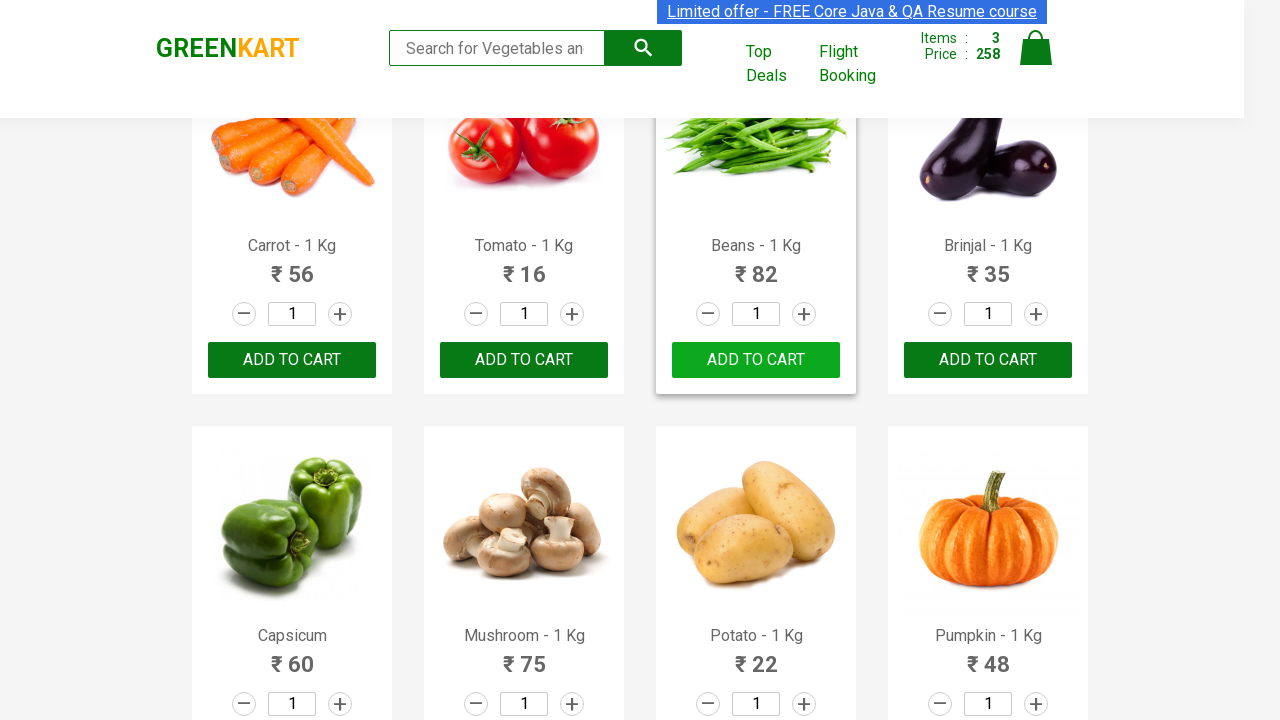

Retrieved product text: 'Pears - 1 Kg'
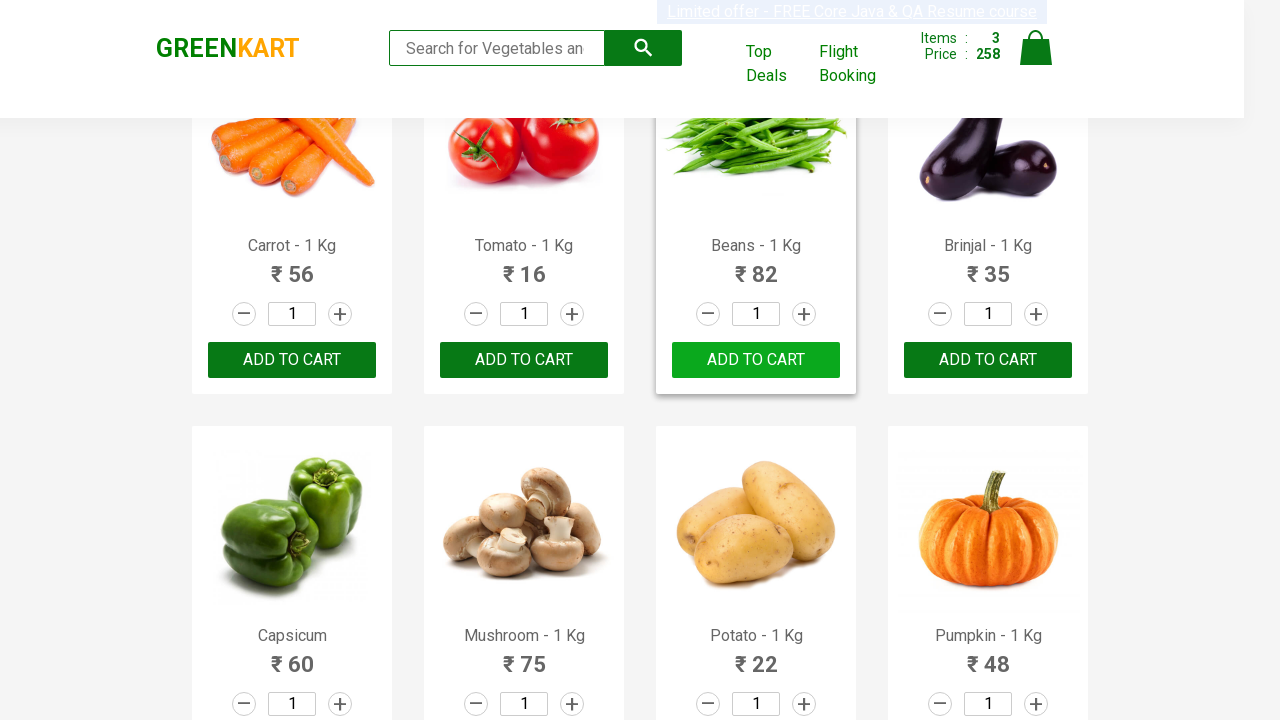

Extracted vegetable name: 'Pears'
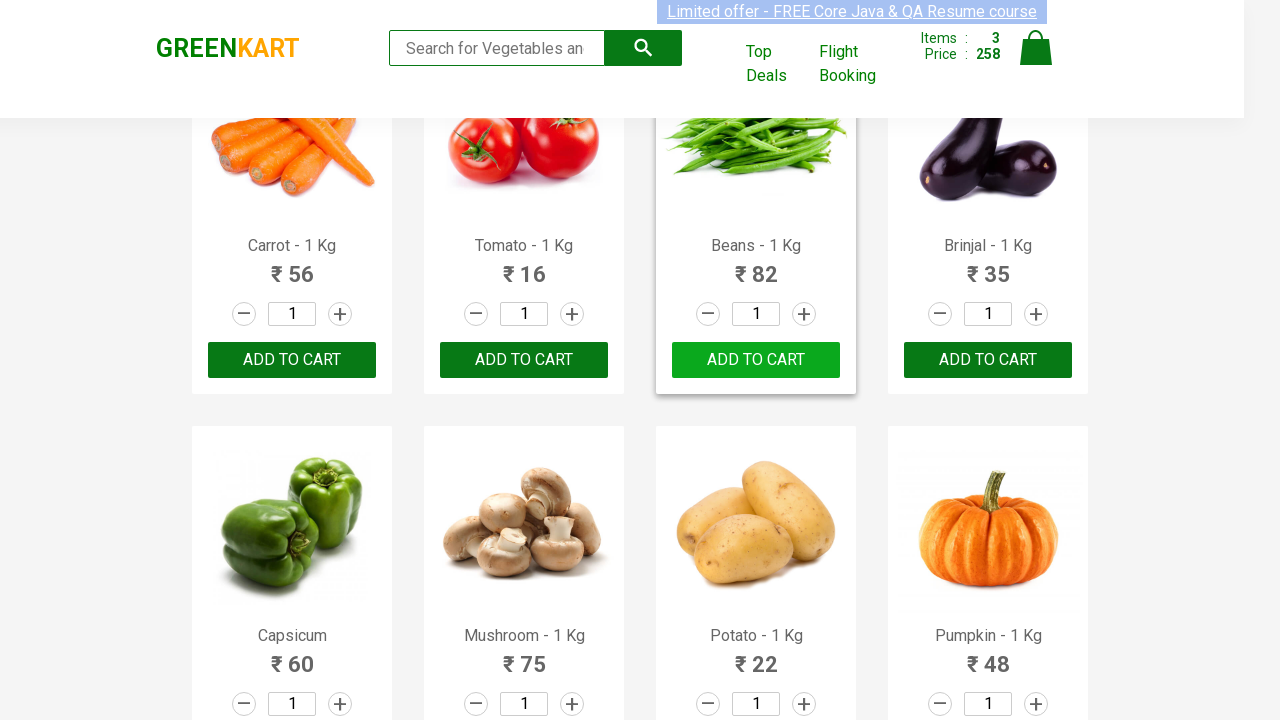

Retrieved product text: 'Pomegranate - 1 Kg'
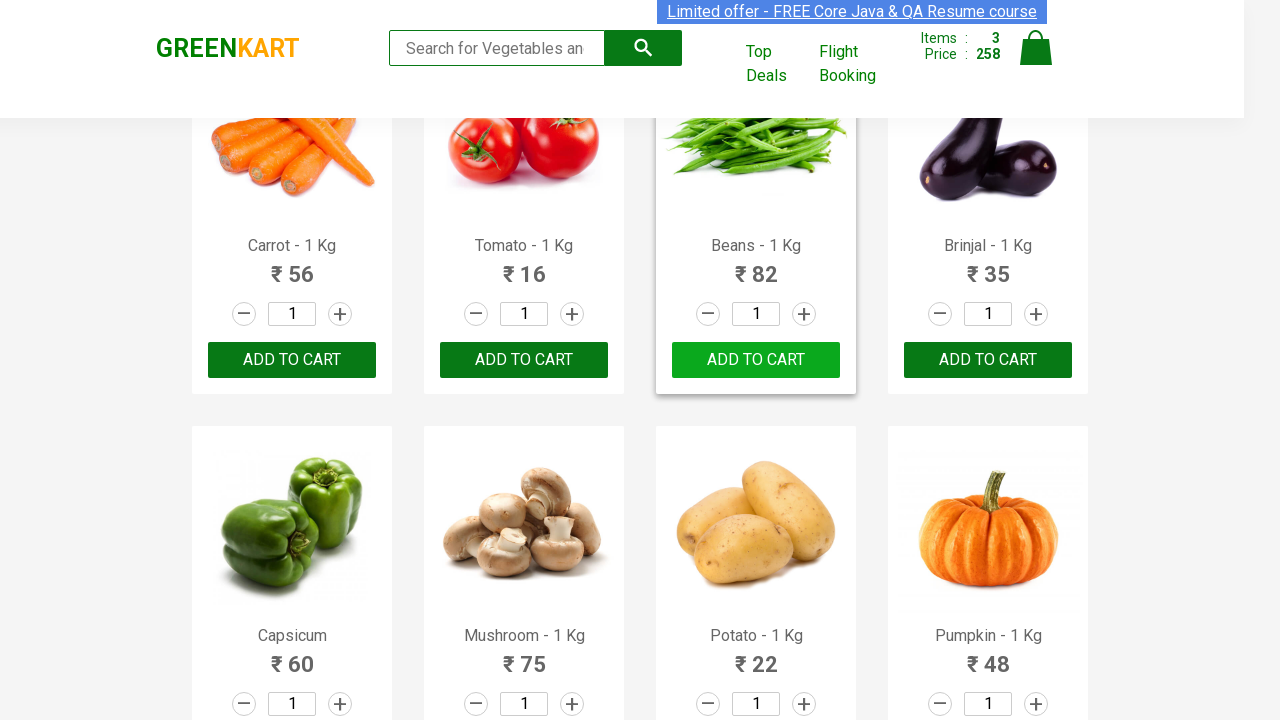

Extracted vegetable name: 'Pomegranate'
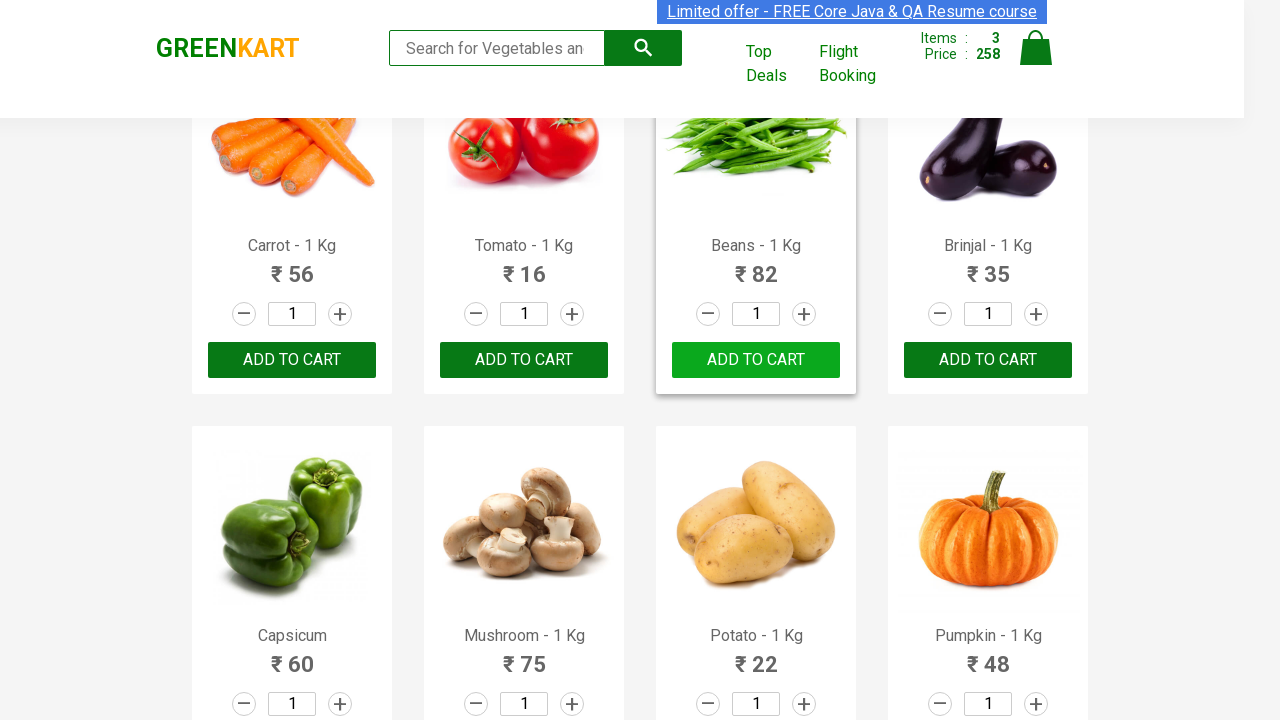

Retrieved product text: 'Raspberry - 1/4 Kg'
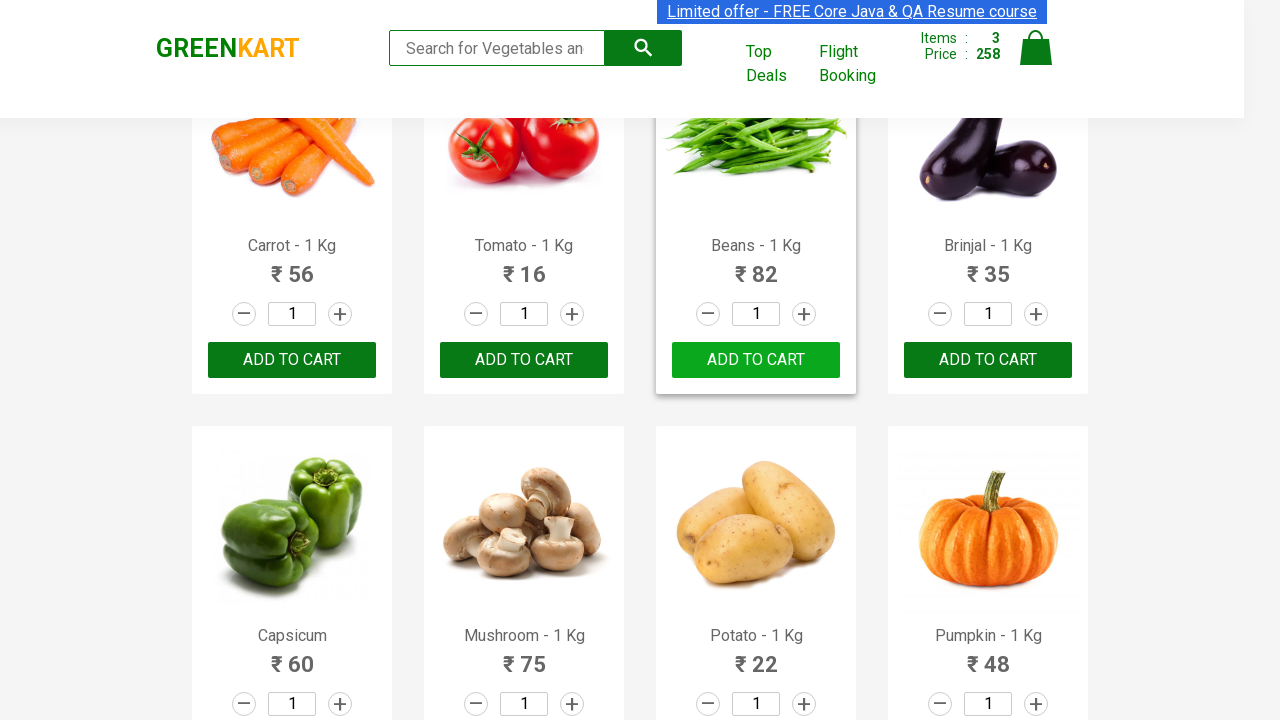

Extracted vegetable name: 'Raspberry'
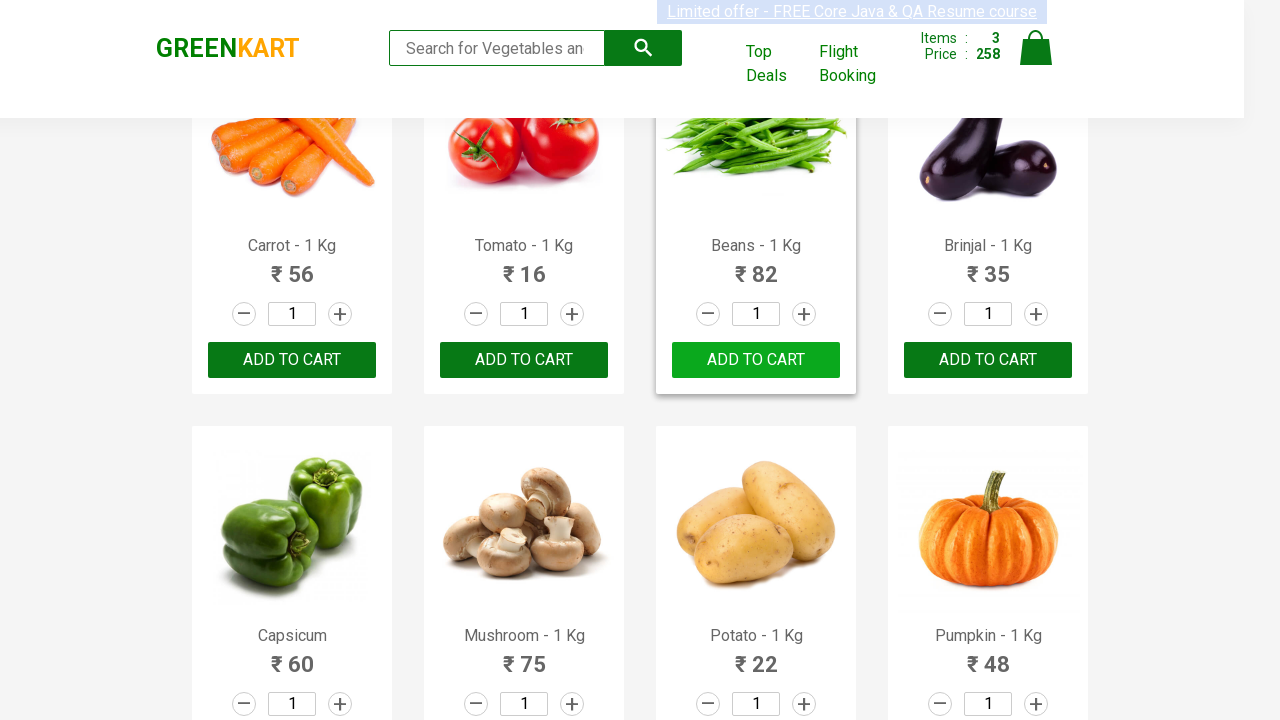

Retrieved product text: 'Strawberry - 1/4 Kg'
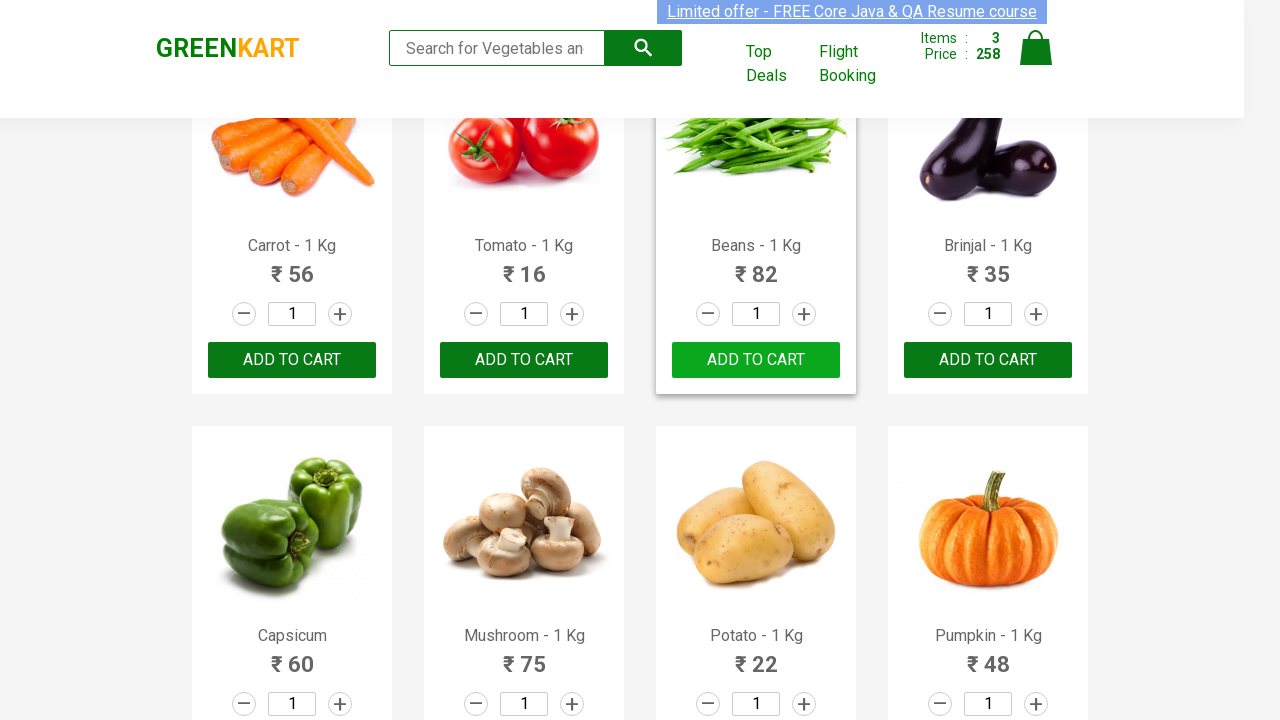

Extracted vegetable name: 'Strawberry'
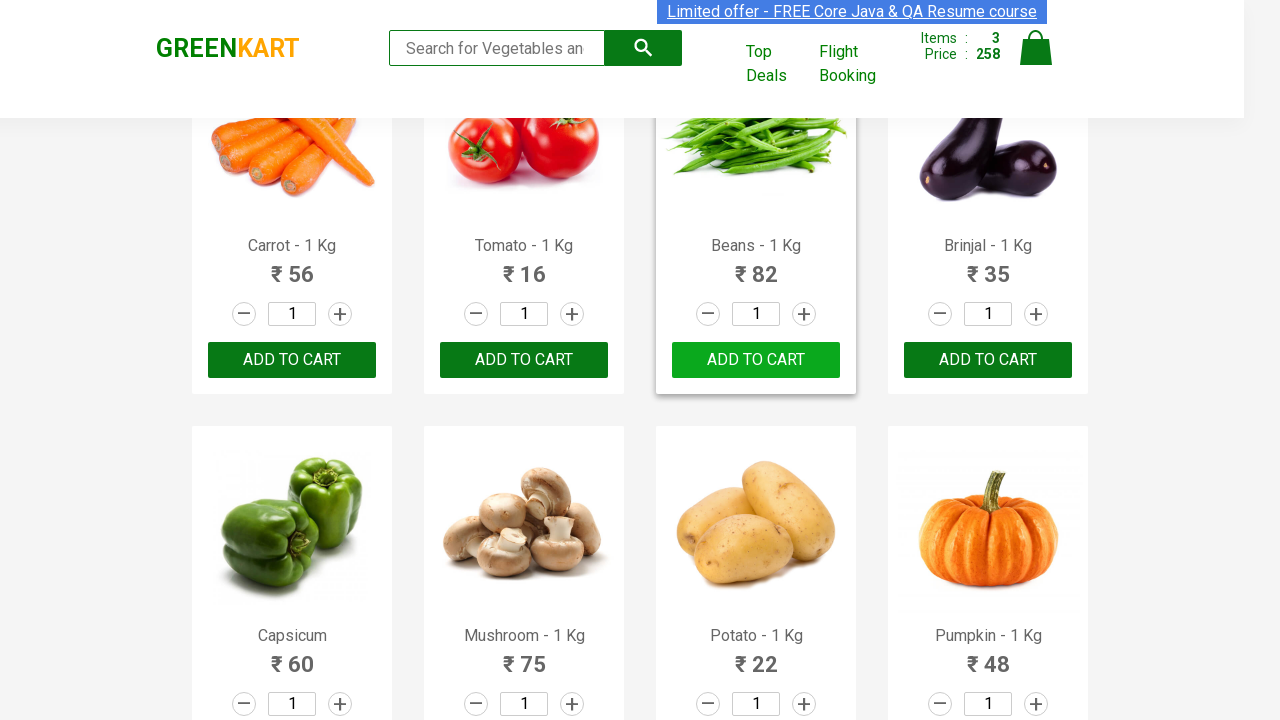

Retrieved product text: 'Water Melon - 1 Kg'
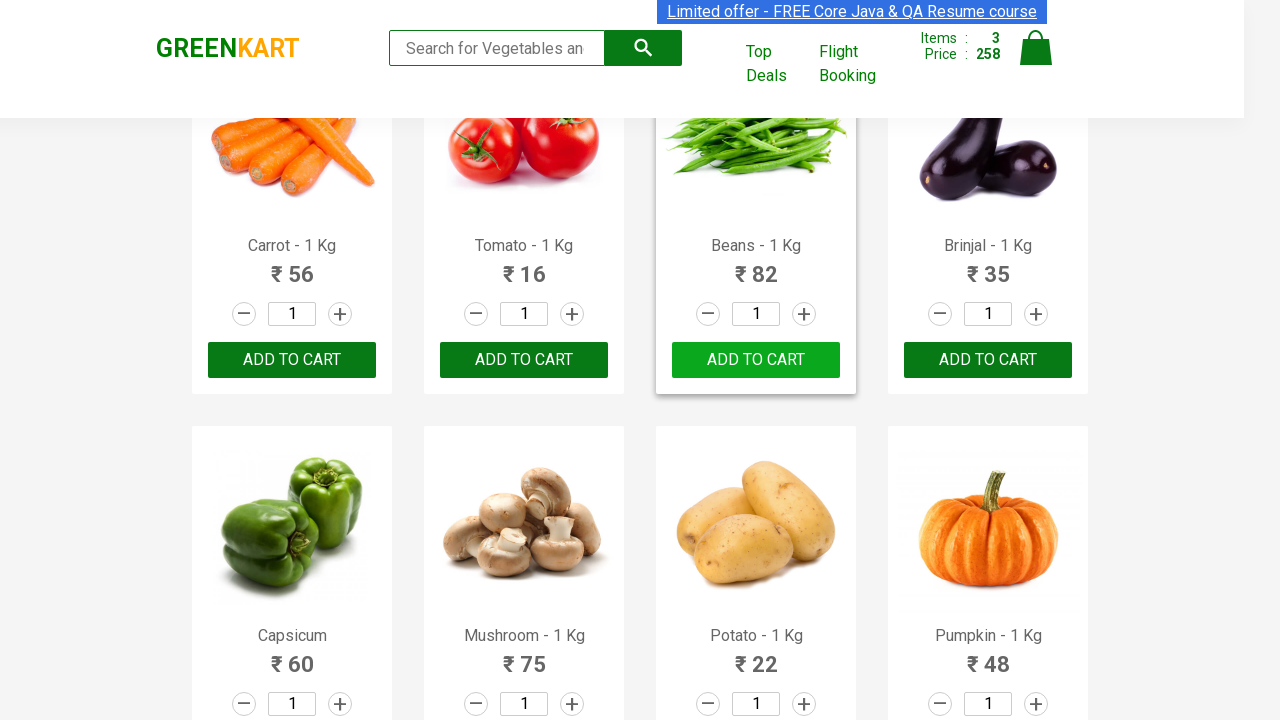

Extracted vegetable name: 'Water Melon'
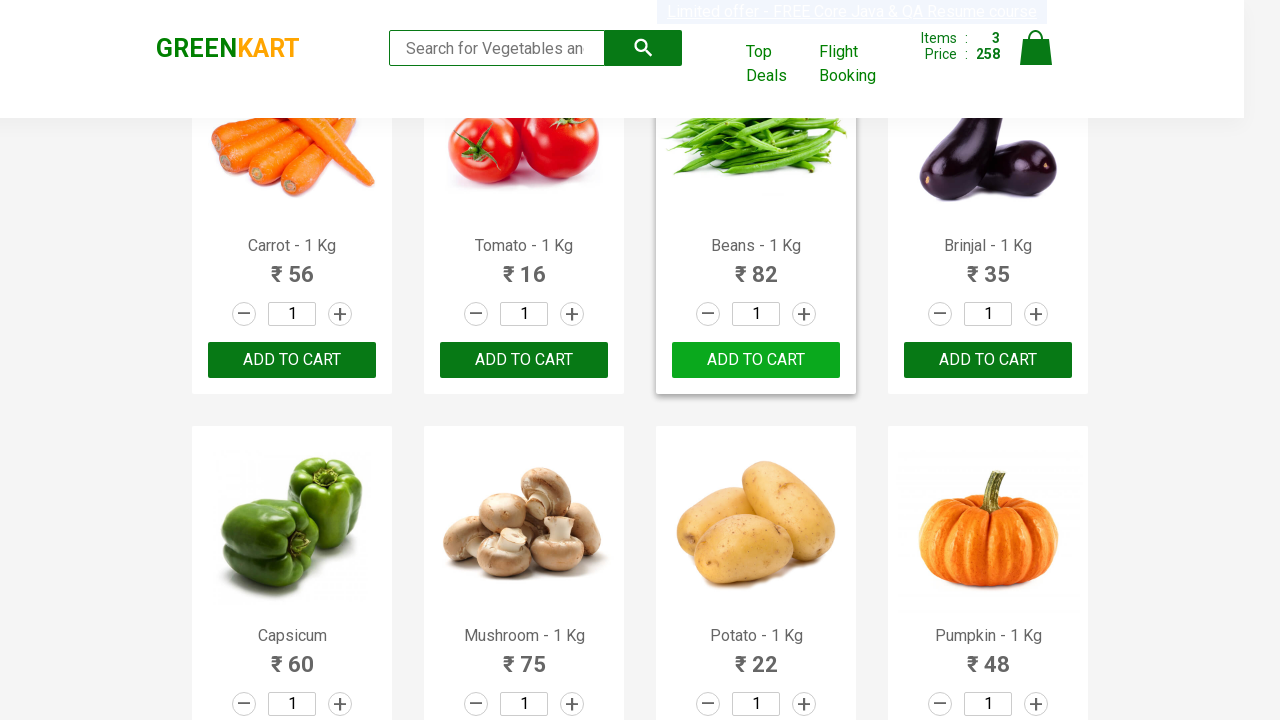

Retrieved product text: 'Almonds - 1/4 Kg'
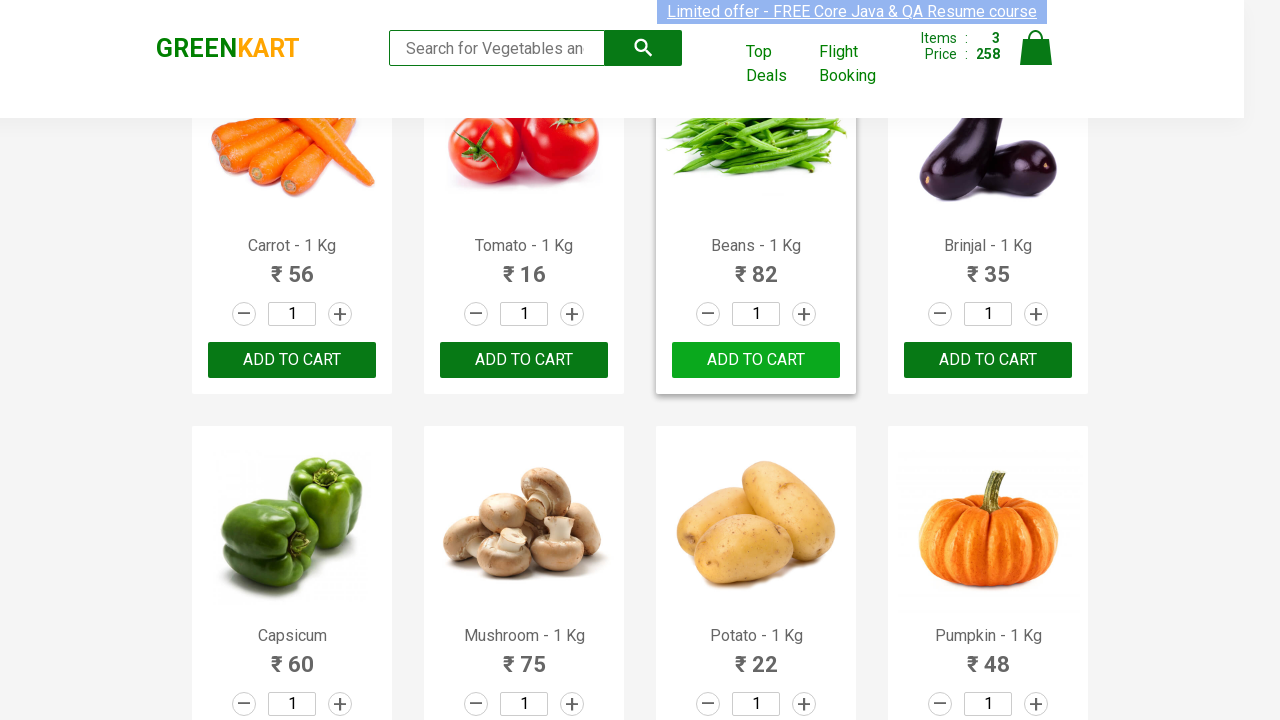

Extracted vegetable name: 'Almonds'
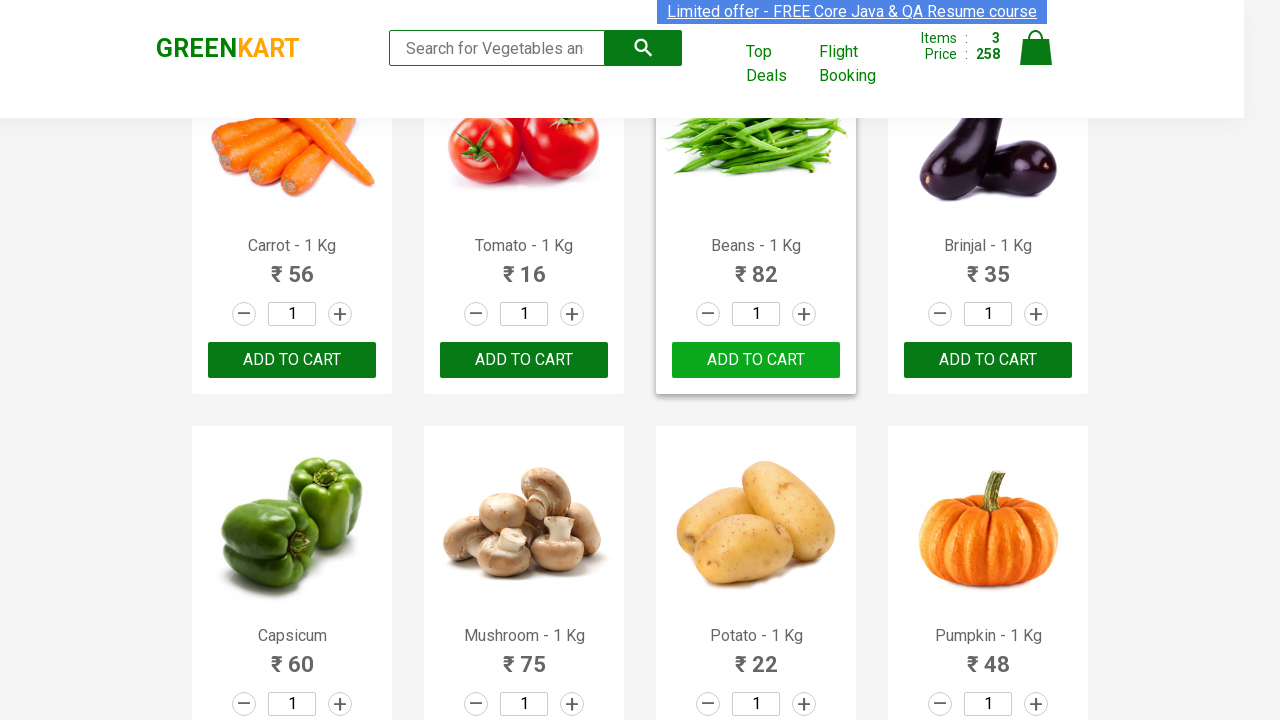

Retrieved product text: 'Pista - 1/4 Kg'
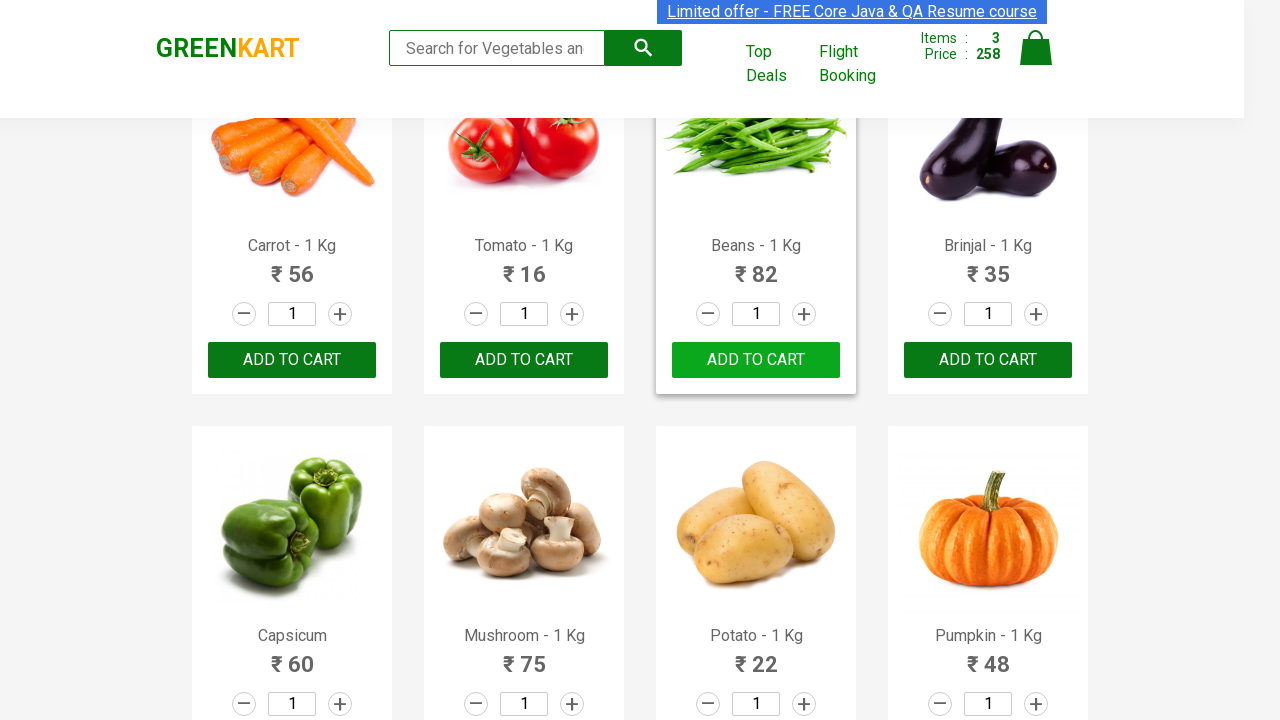

Extracted vegetable name: 'Pista'
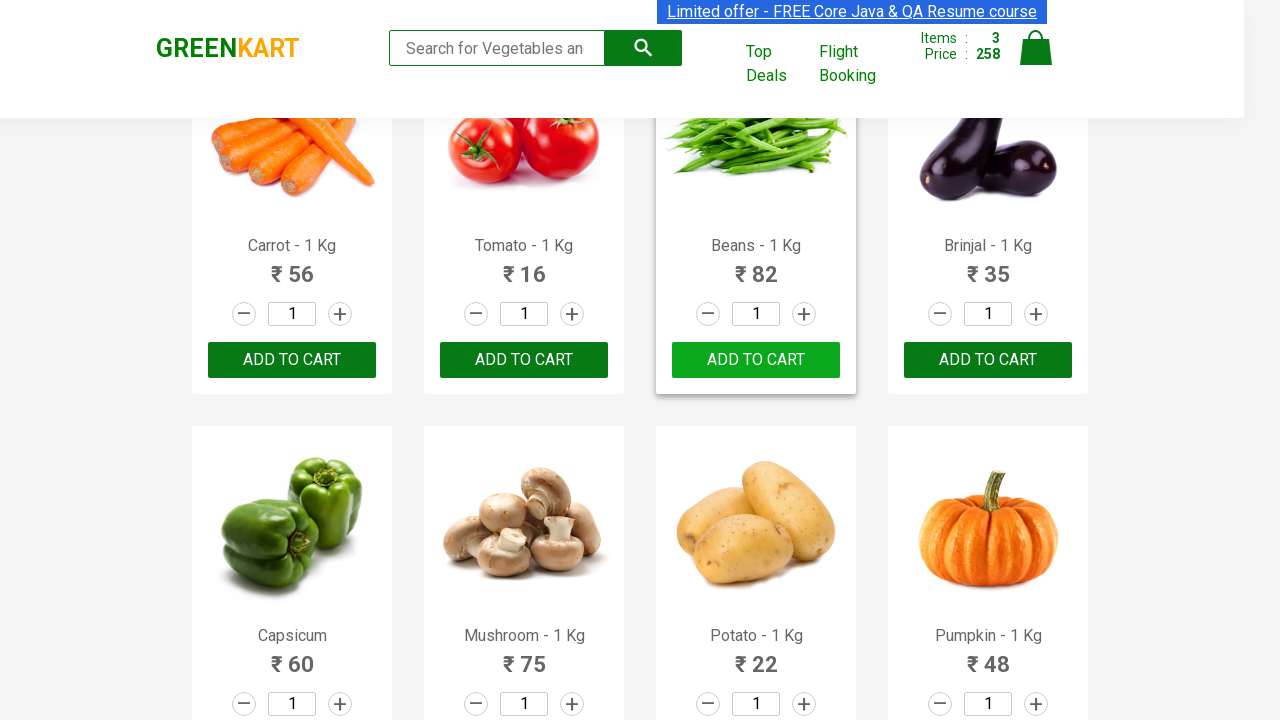

Retrieved product text: 'Nuts Mixture - 1 Kg'
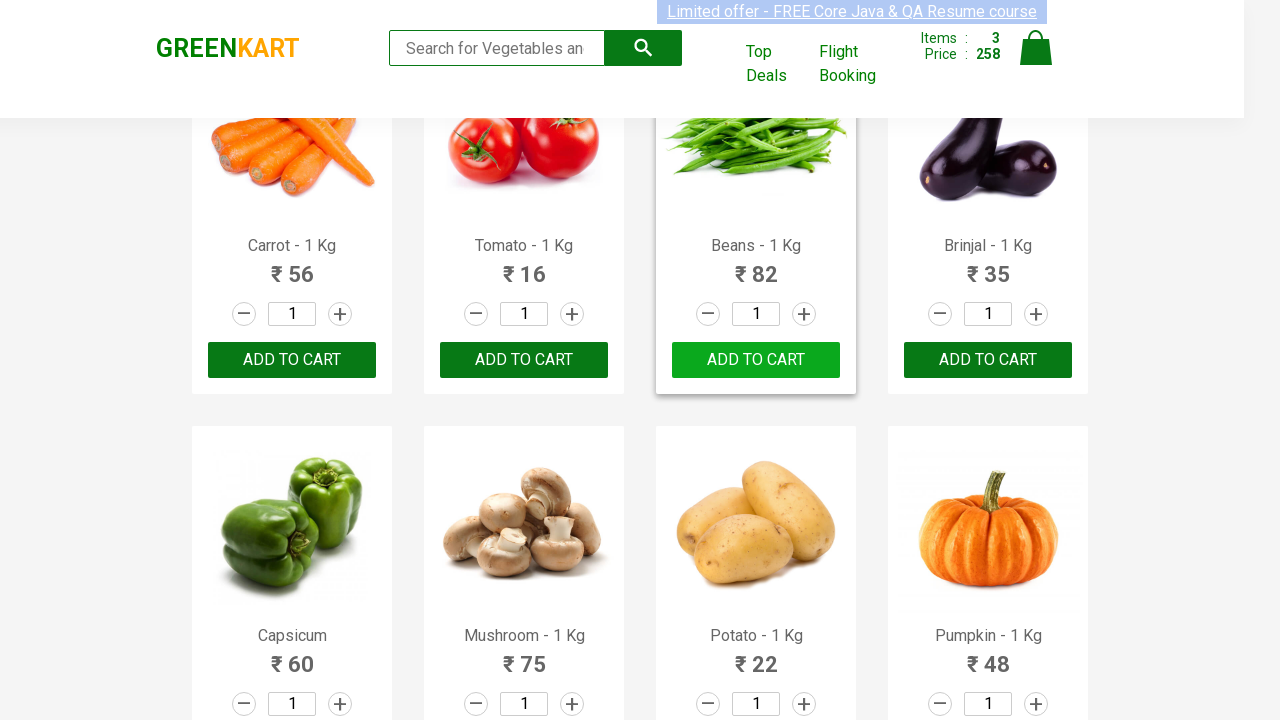

Extracted vegetable name: 'Nuts Mixture'
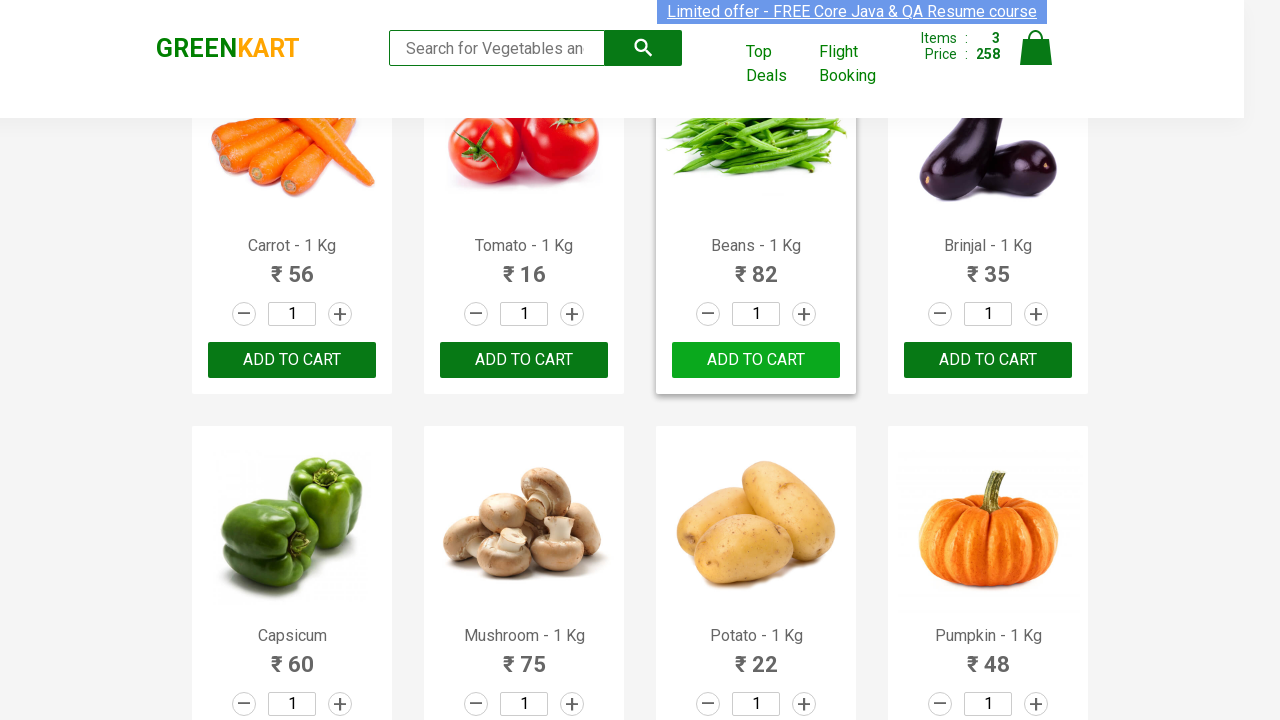

Retrieved product text: 'Cashews - 1 Kg'
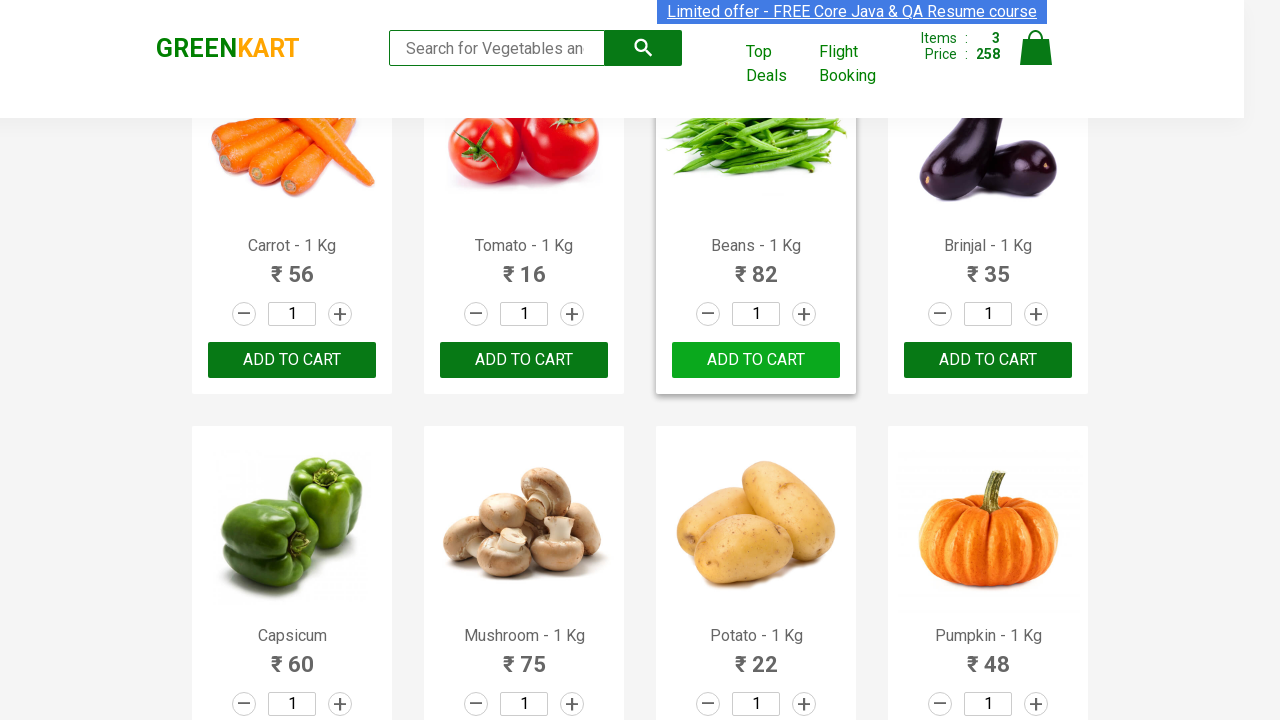

Extracted vegetable name: 'Cashews'
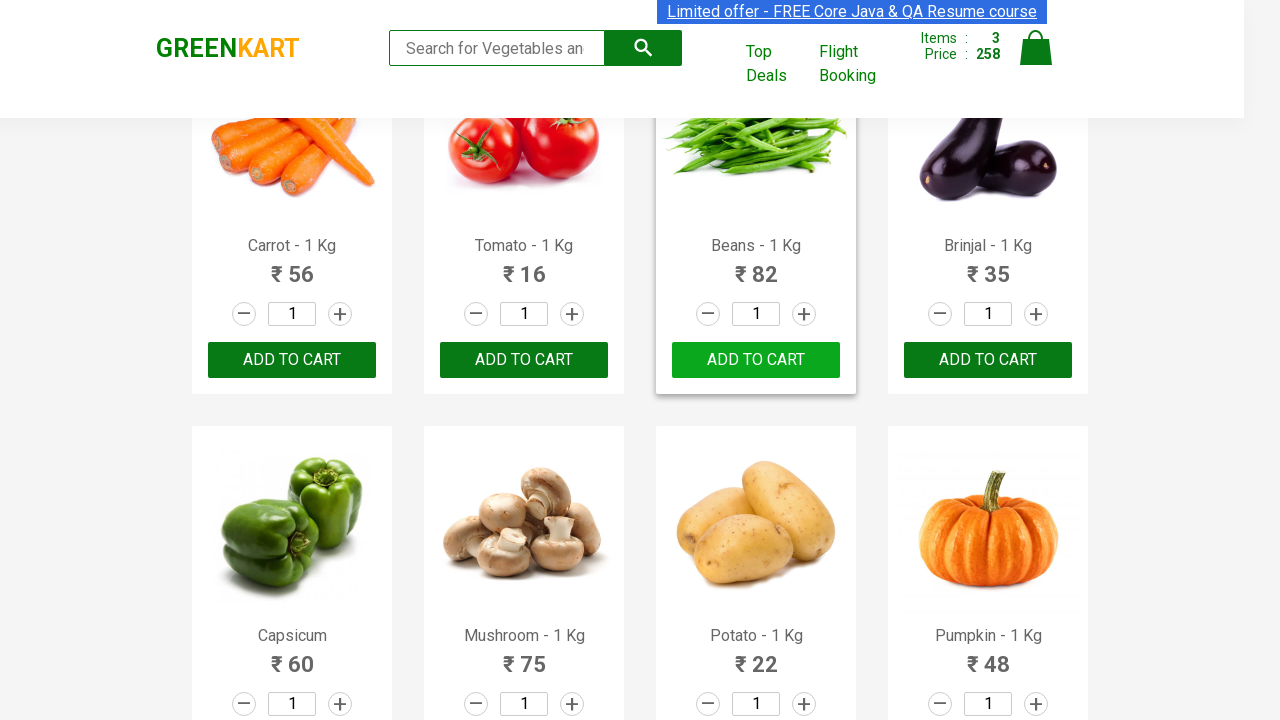

Retrieved product text: 'Walnuts - 1/4 Kg'
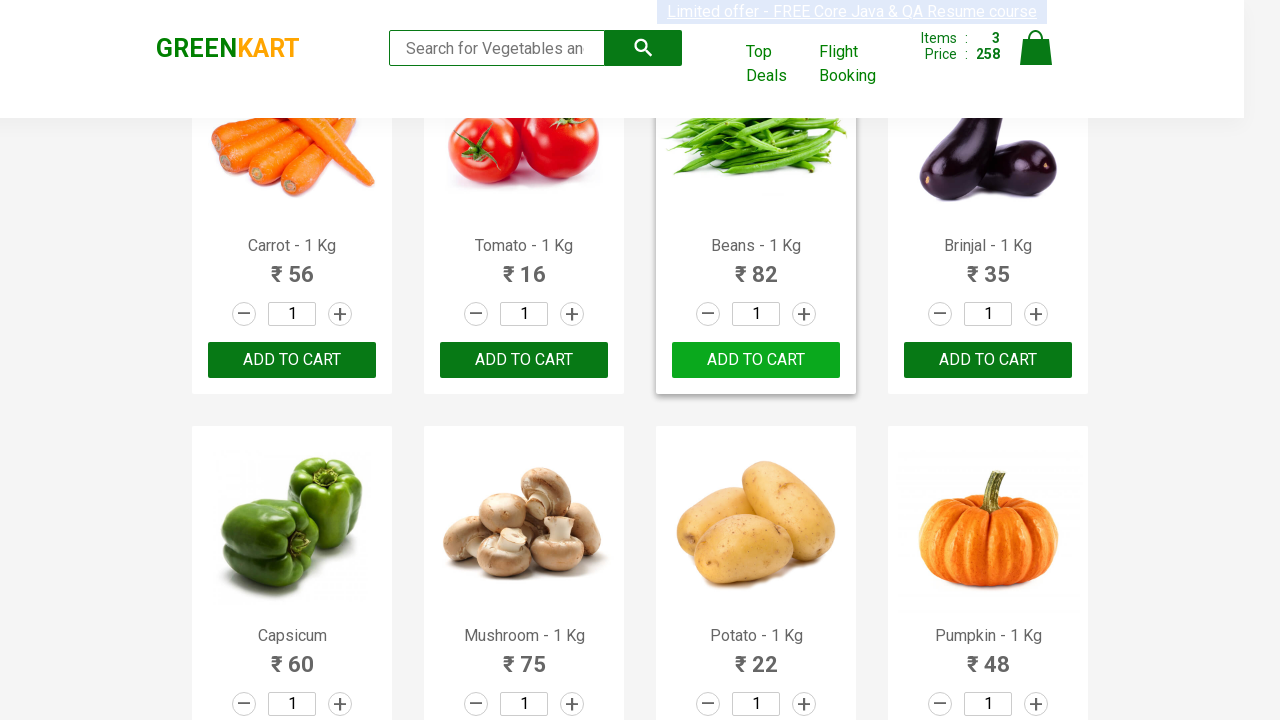

Extracted vegetable name: 'Walnuts'
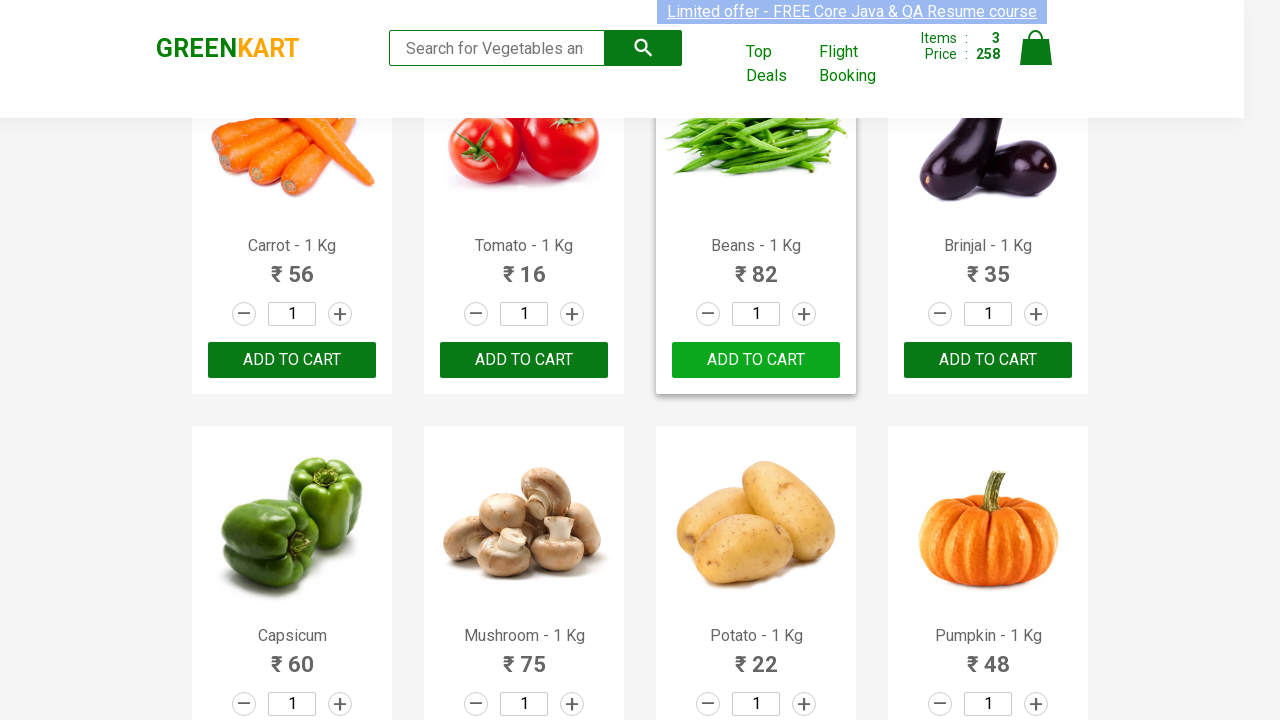

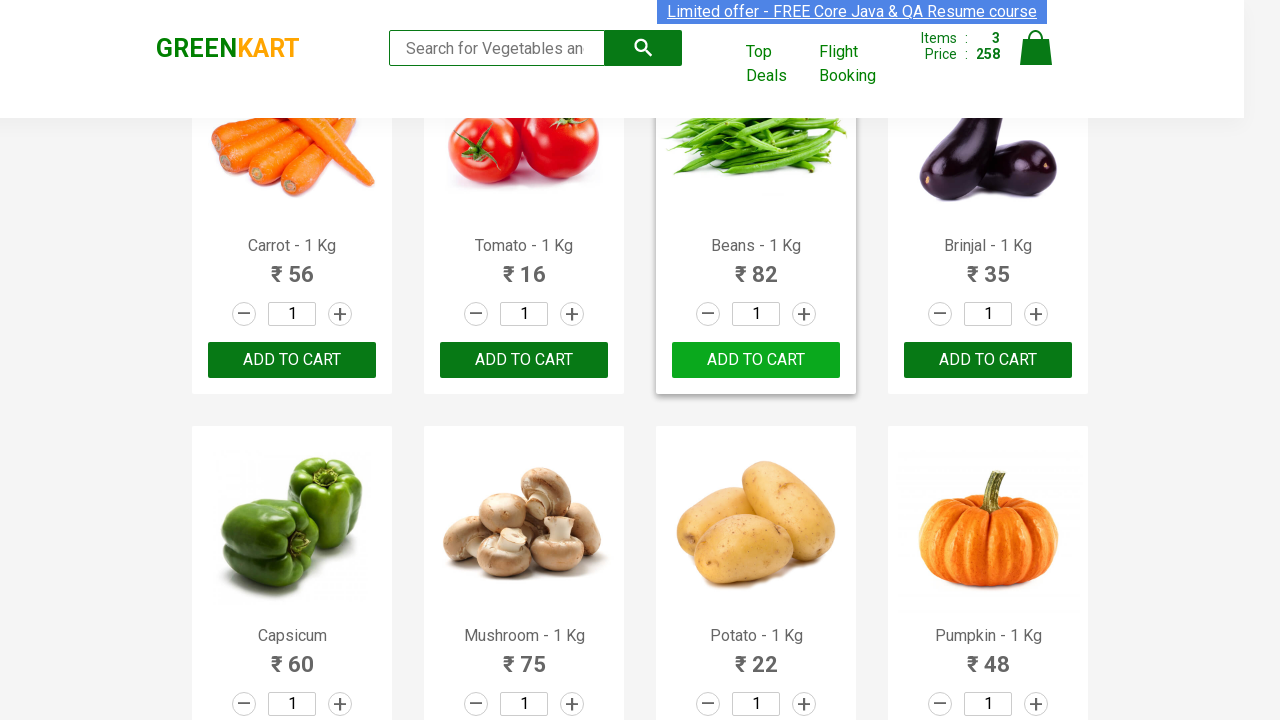